Solves a series of challenges (math, art, and grammar tests) by automatically detecting the test type and providing the correct answers until reaching the win page

Starting URL: http://infinite.challs.olicyber.it

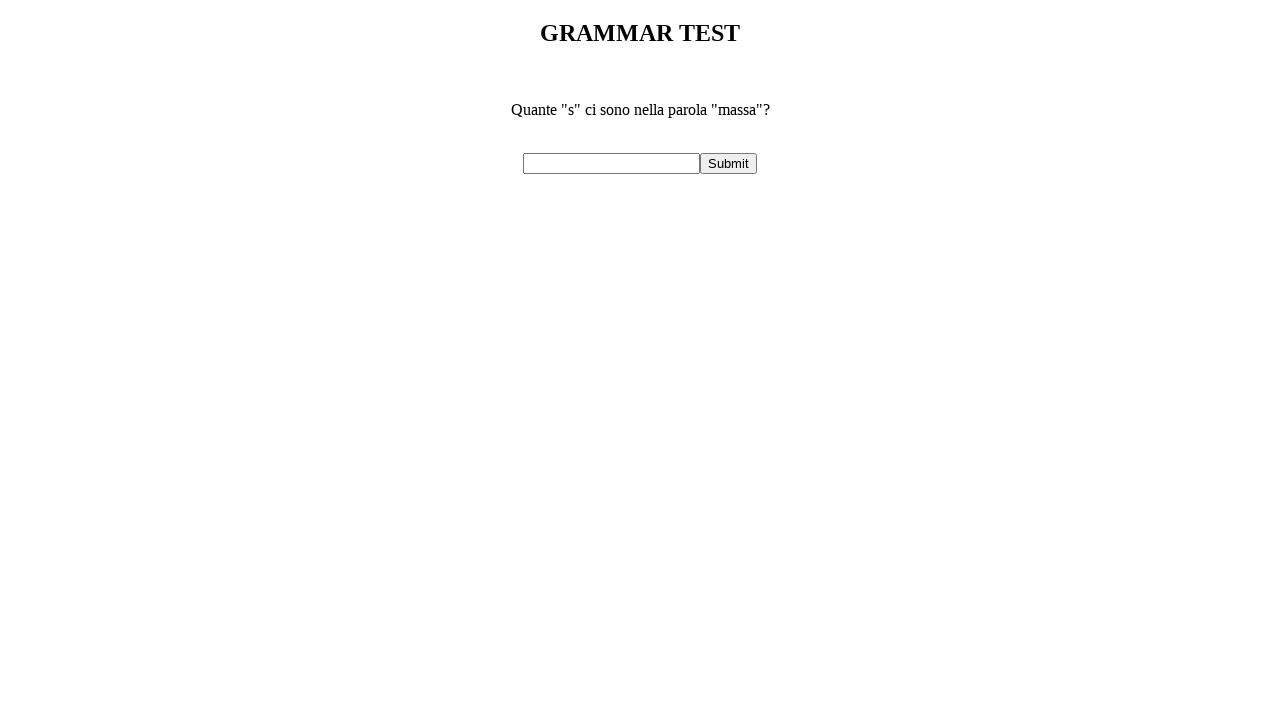

Retrieved page title to determine test type: GRAMMAR TEST
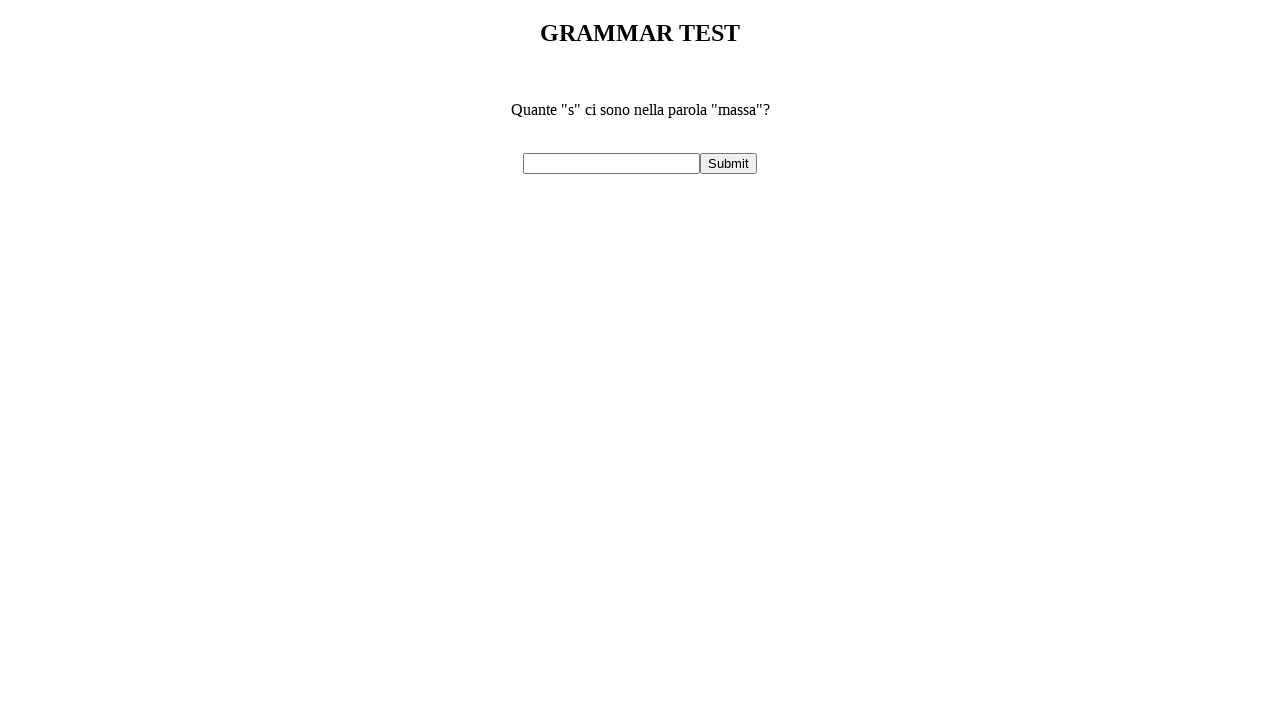

Retrieved grammar question: Quante "s" ci sono nella parola "massa"?
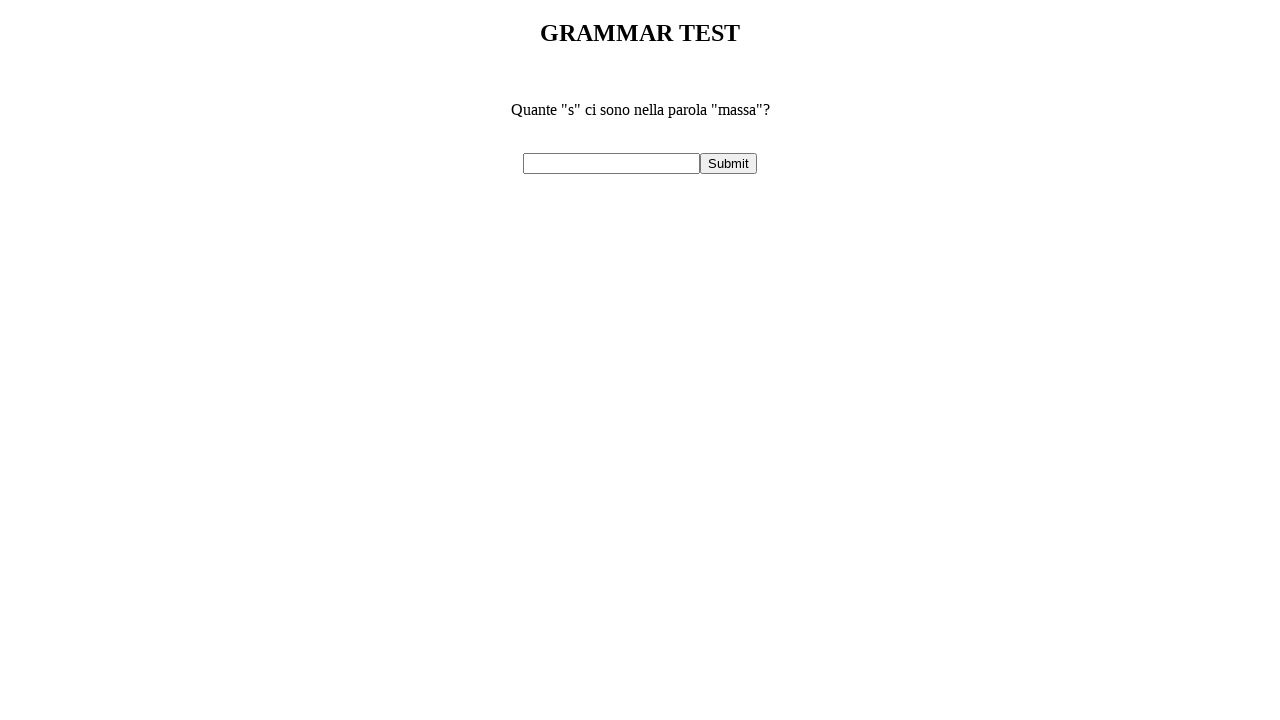

Extracted letter 's' and word 'massa', count: 2
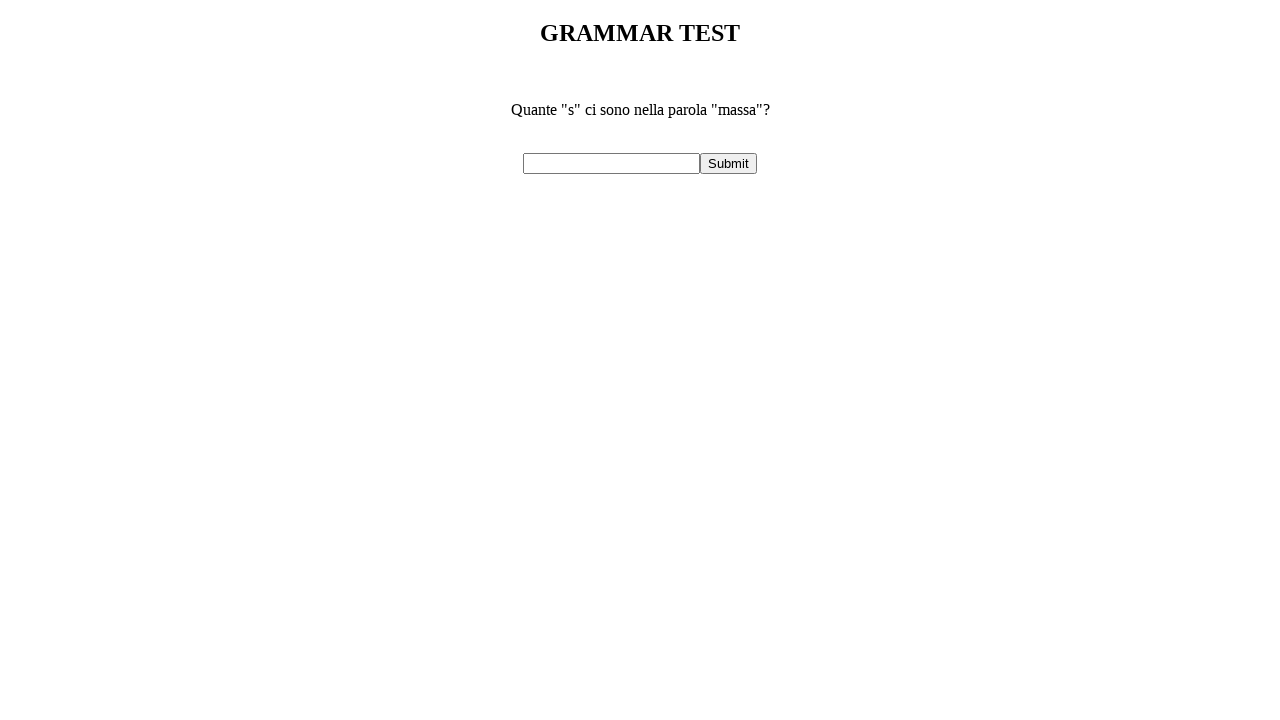

Filled answer field with letter count: 2 on #letter
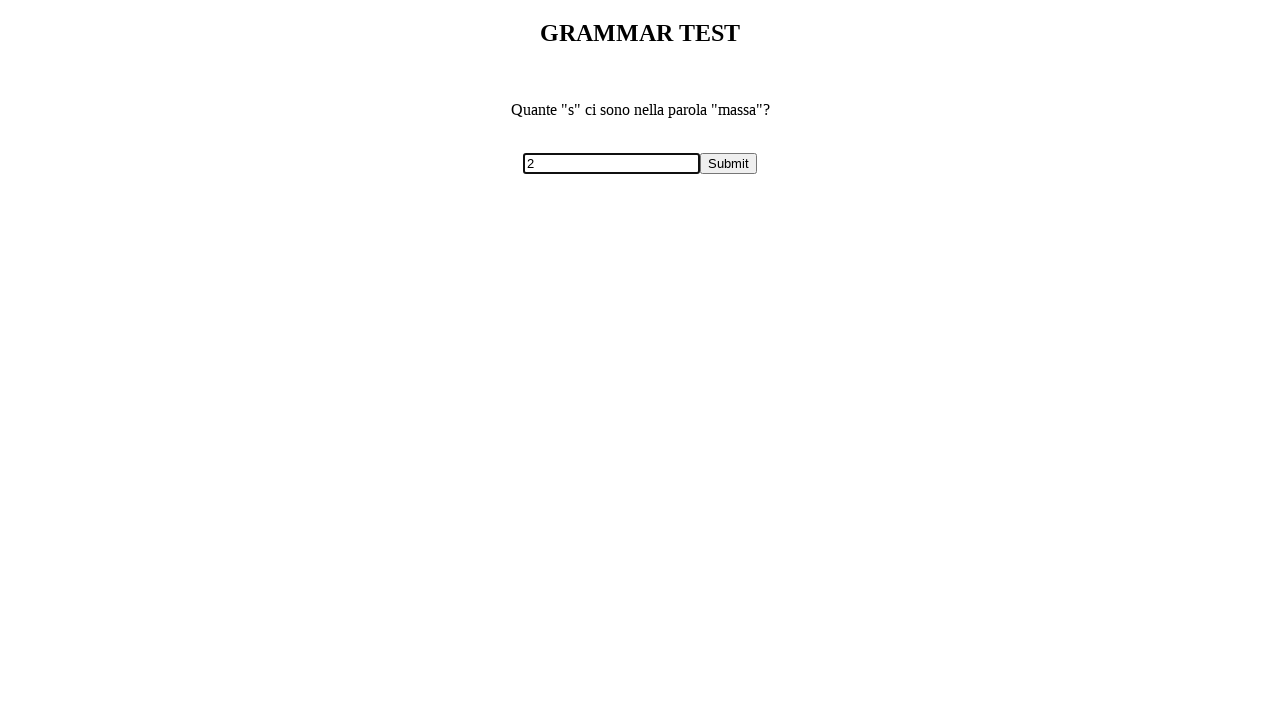

Clicked submit button for grammar challenge at (728, 163) on input[type="submit"]
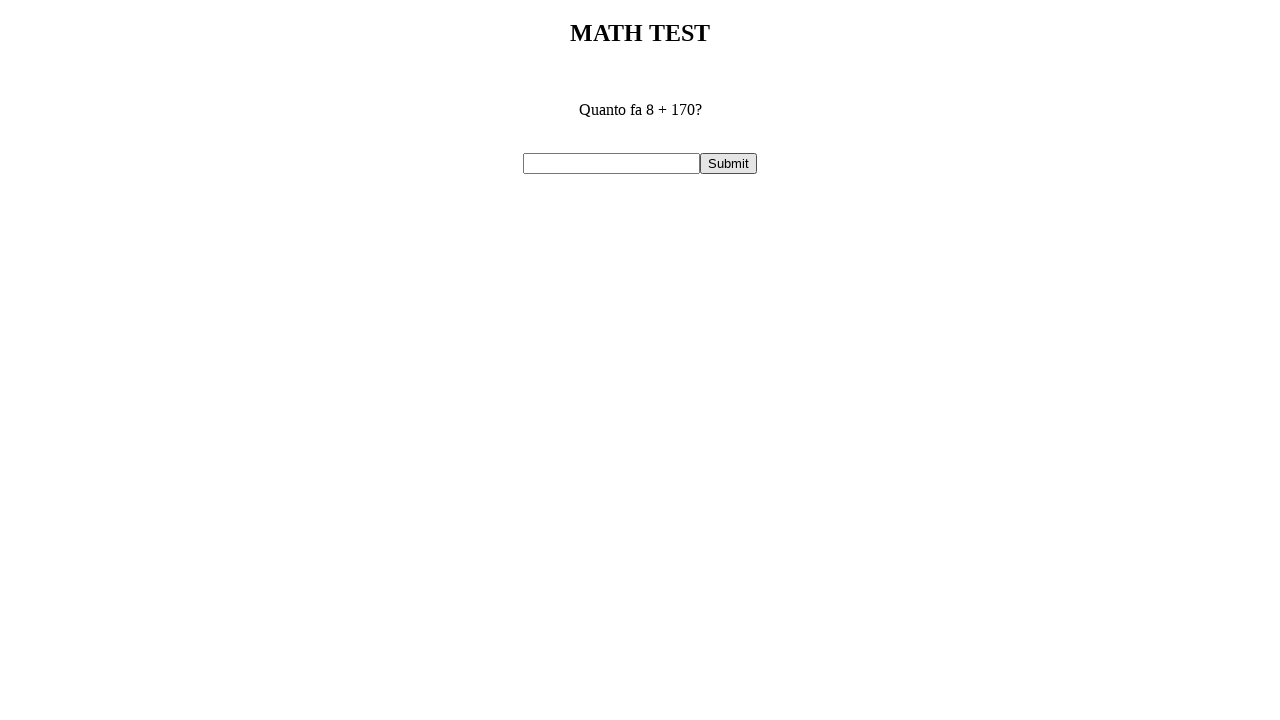

Waited 500ms before next challenge
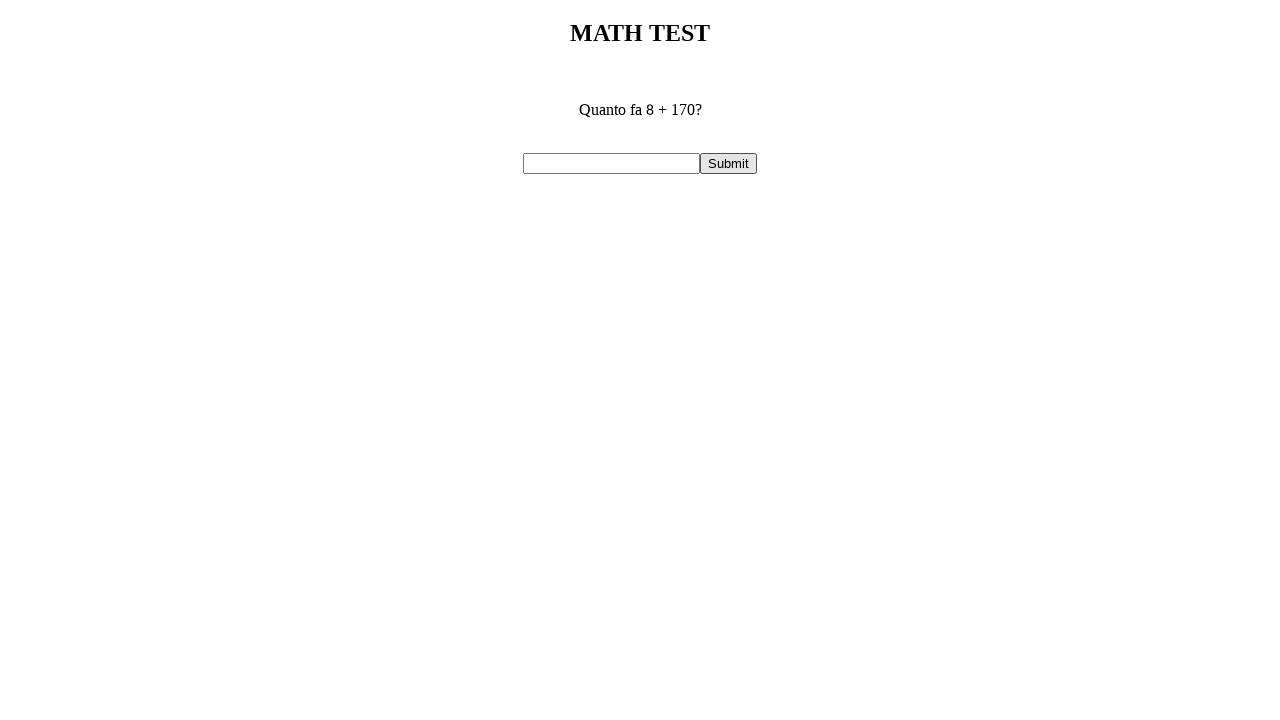

Retrieved page title to determine test type: MATH TEST
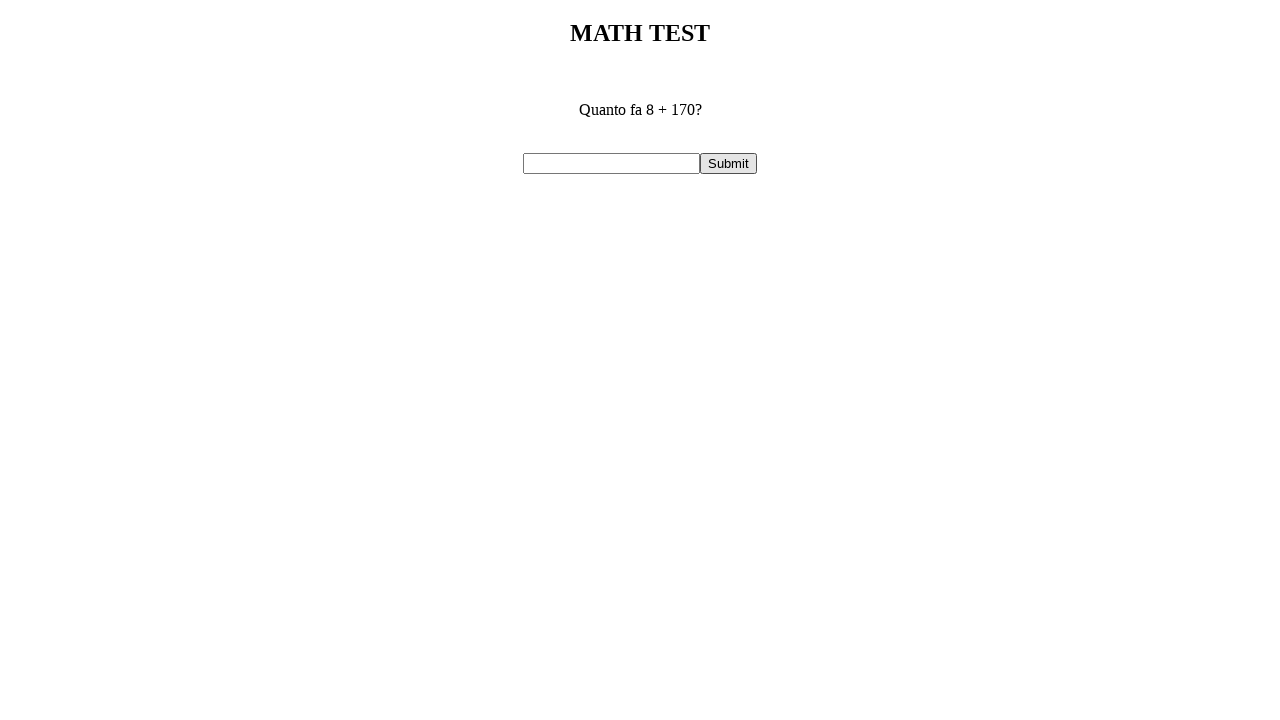

Retrieved math question: Quanto fa 8 + 170?
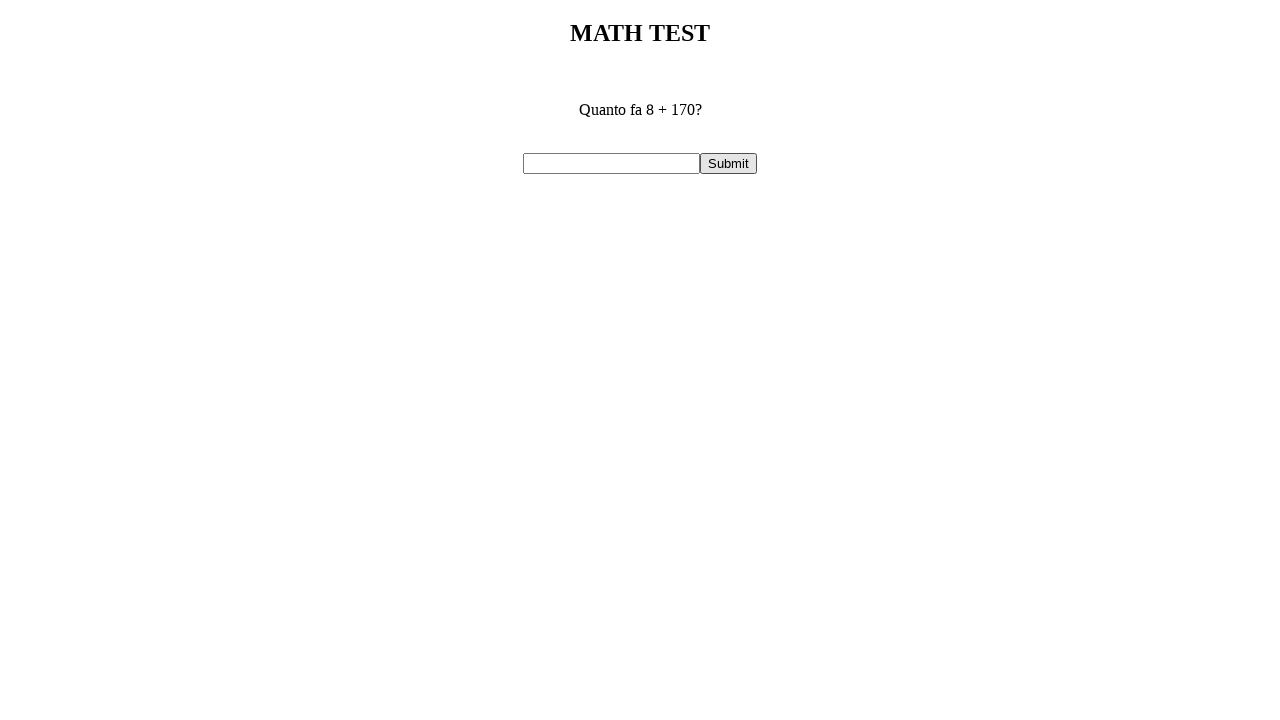

Extracted numbers [8, 170] and calculated sum: 178
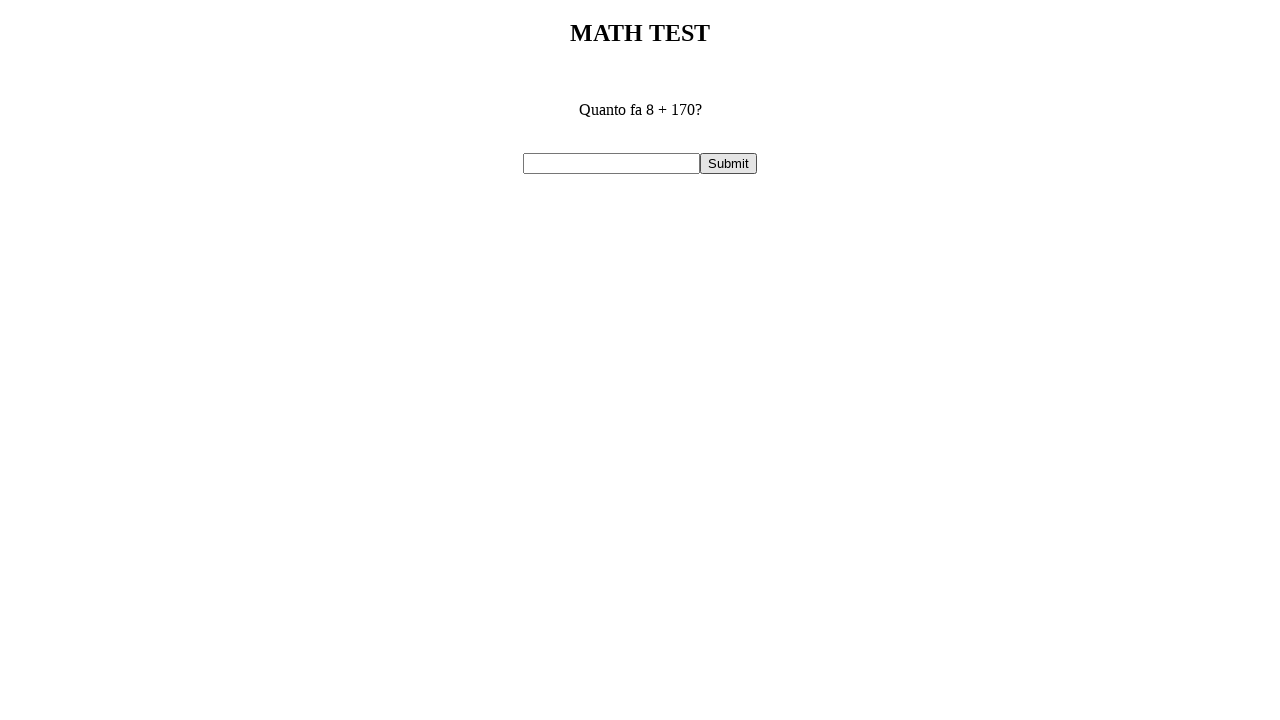

Filled answer field with sum result: 178 on #sum
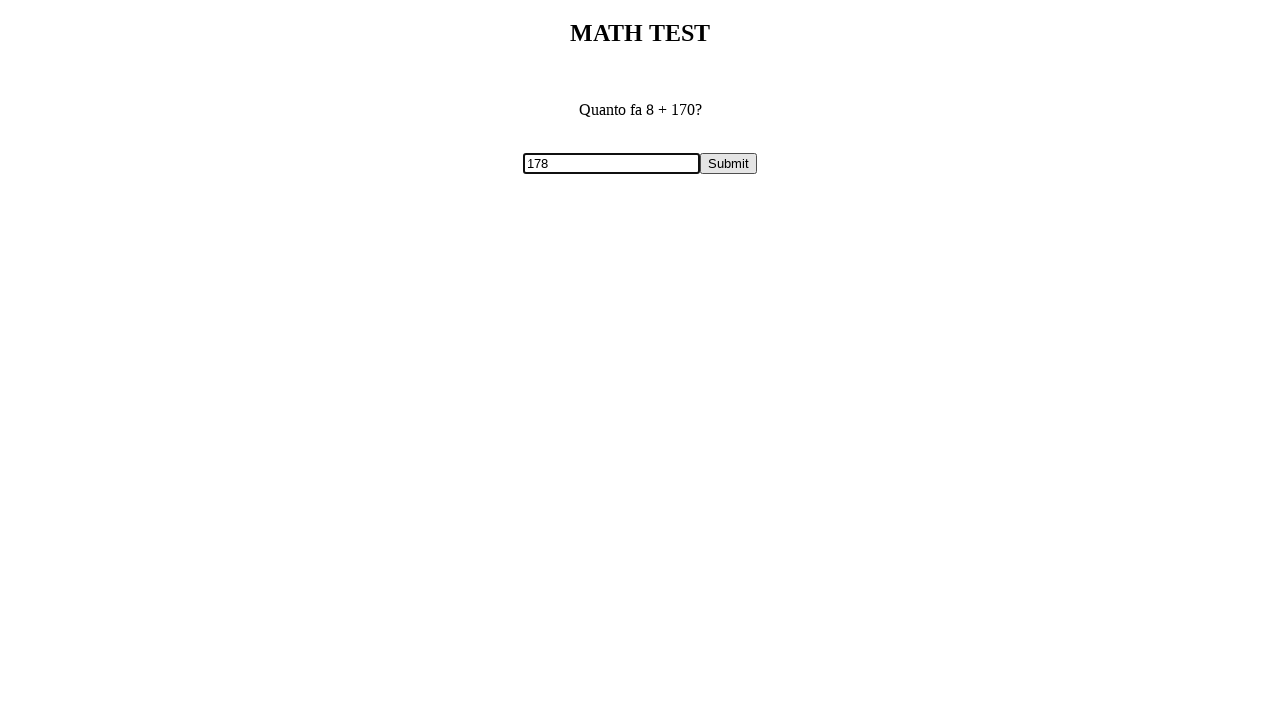

Clicked submit button for math challenge at (728, 163) on input[type="submit"]
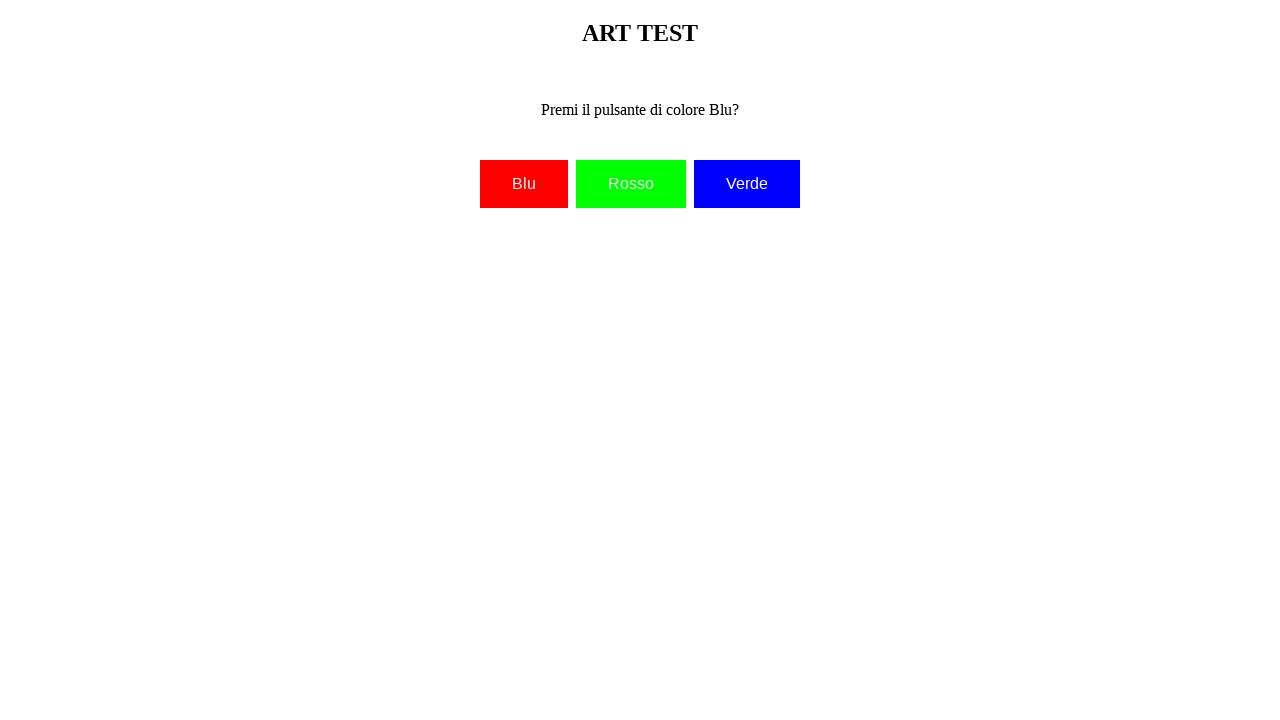

Waited 500ms before next challenge
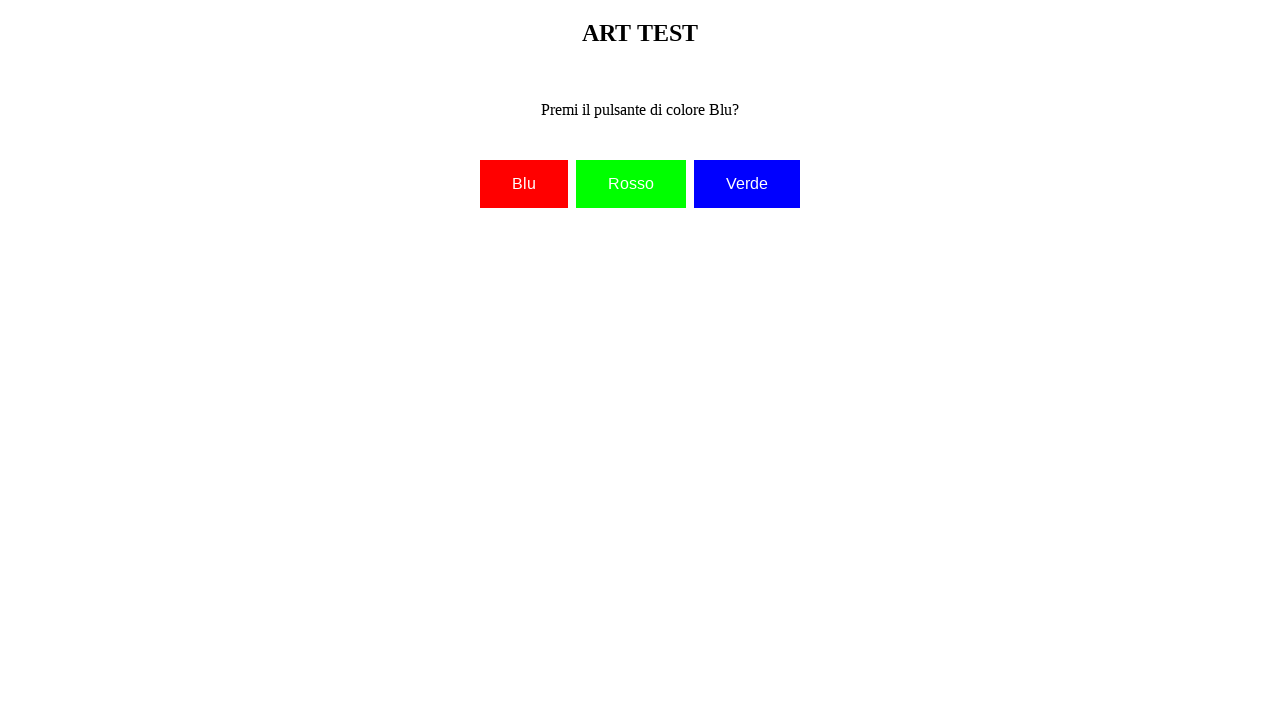

Retrieved page title to determine test type: ART TEST
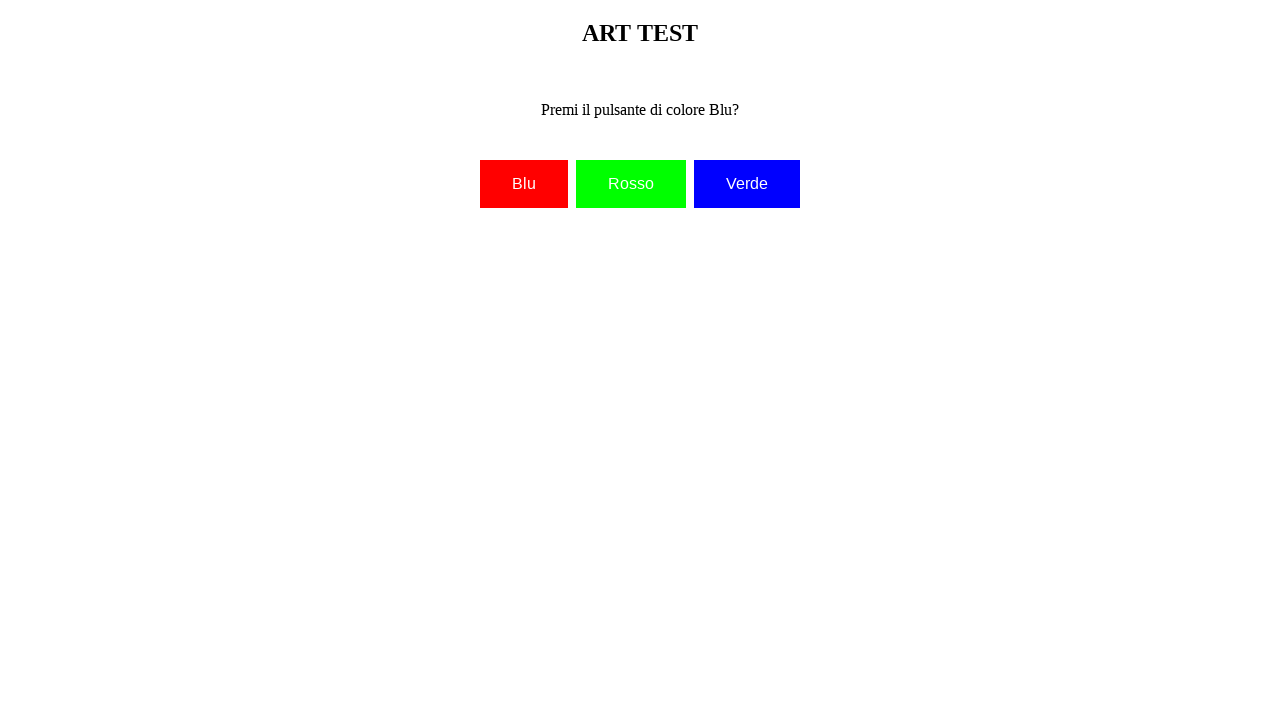

Retrieved art question: Premi il pulsante di colore Blu?
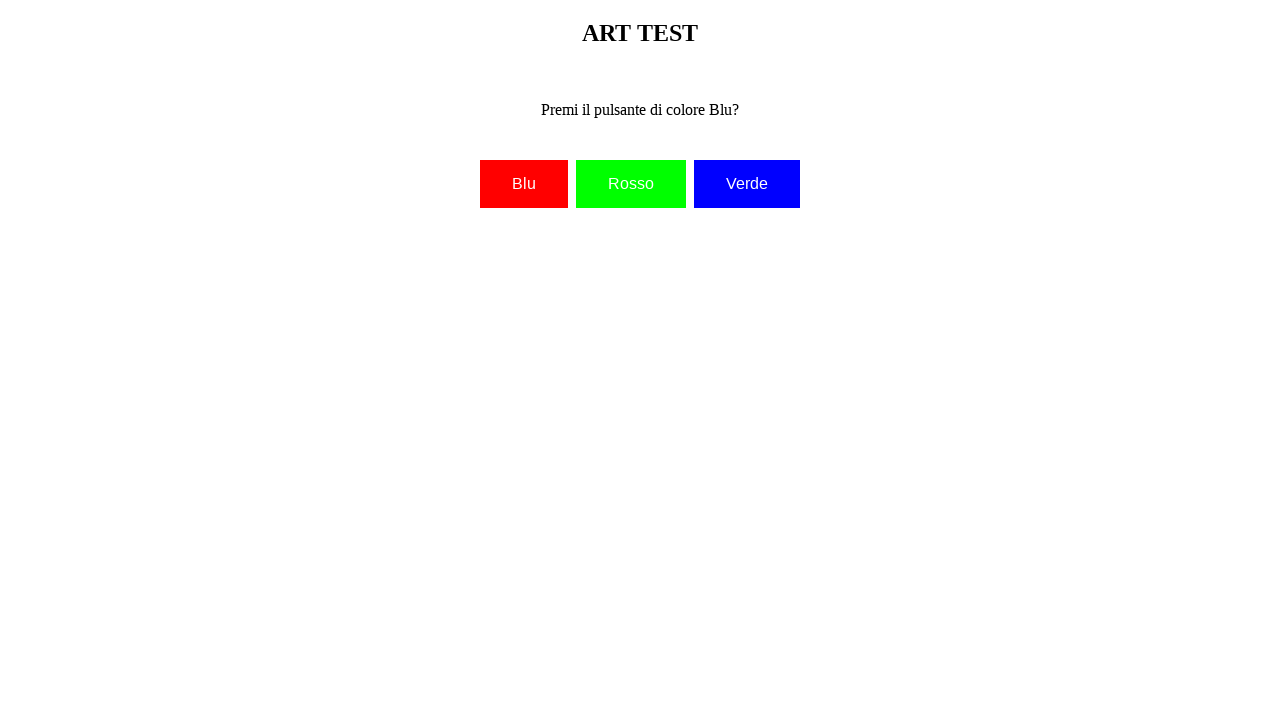

Extracted color from question: Blu
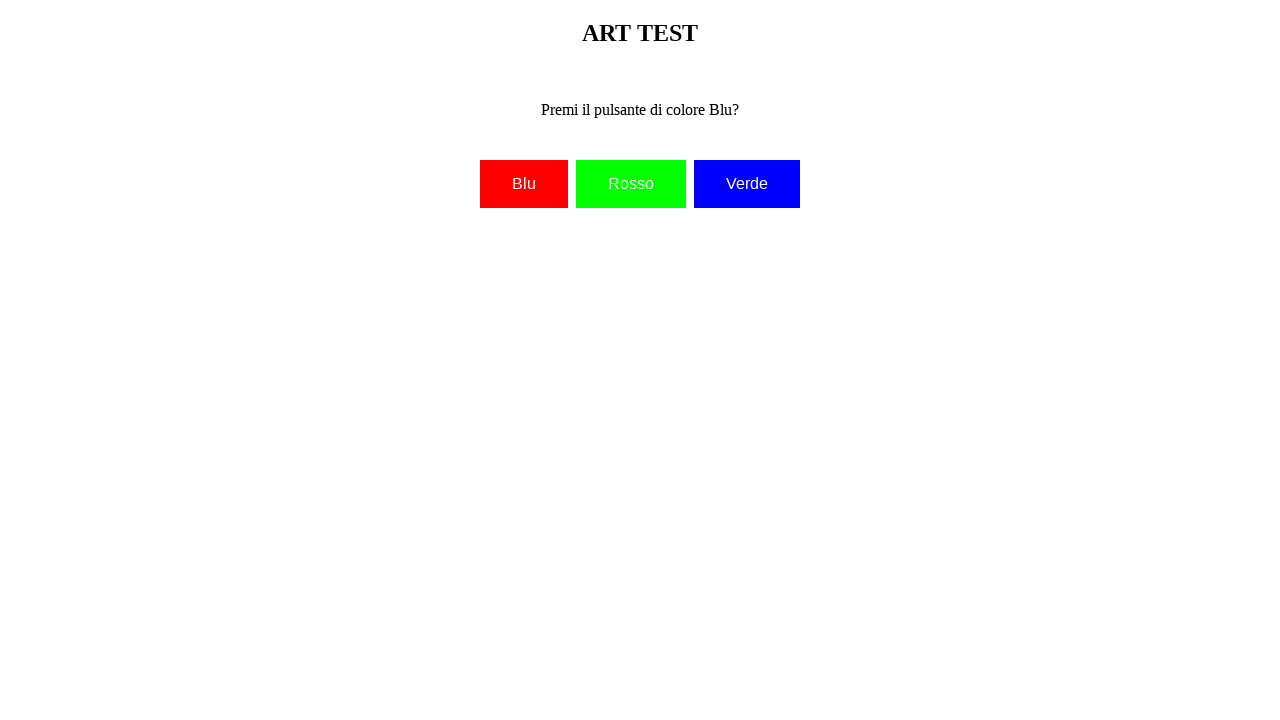

Clicked color button with ID: Blu at (747, 184) on #Blu
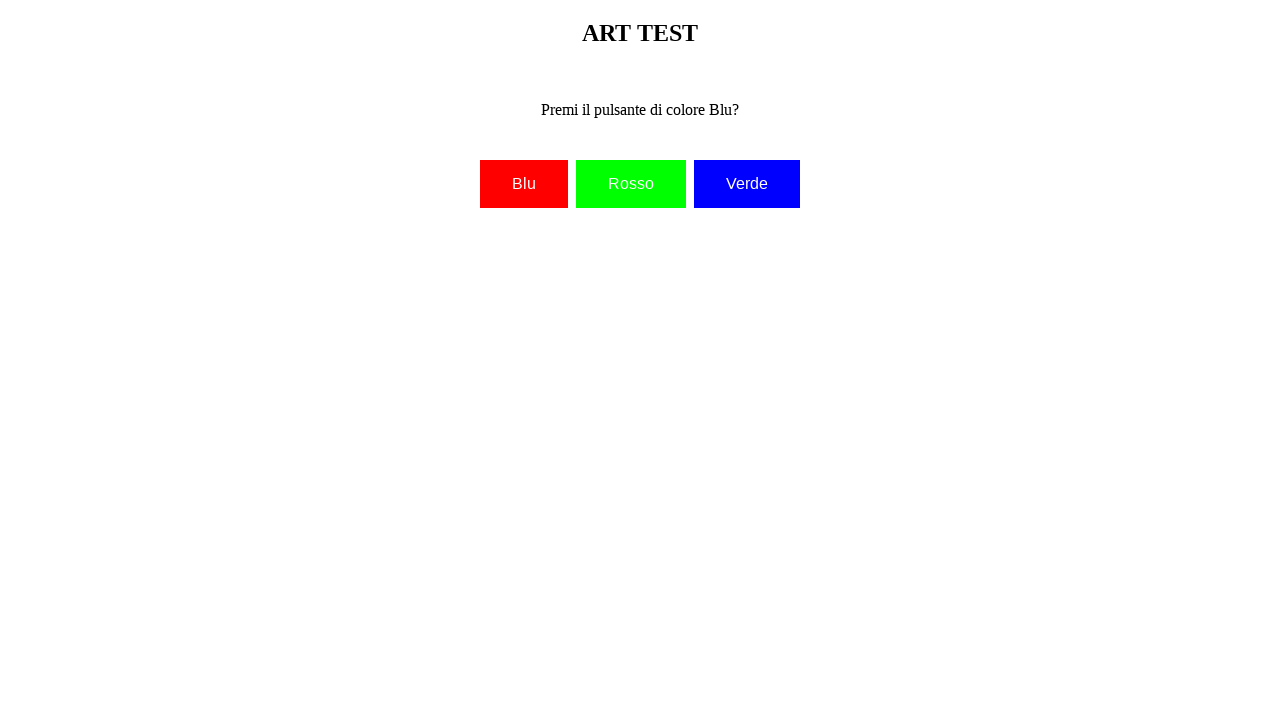

Waited 500ms before next challenge
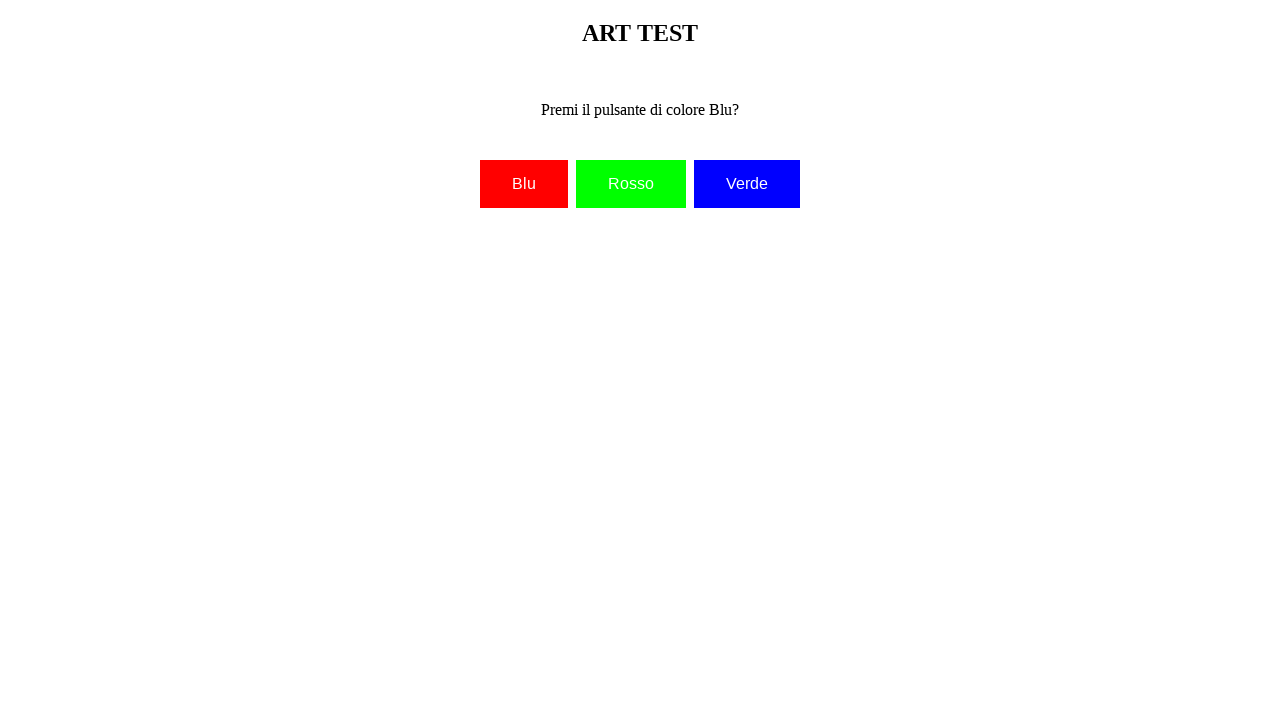

Retrieved page title to determine test type: ART TEST
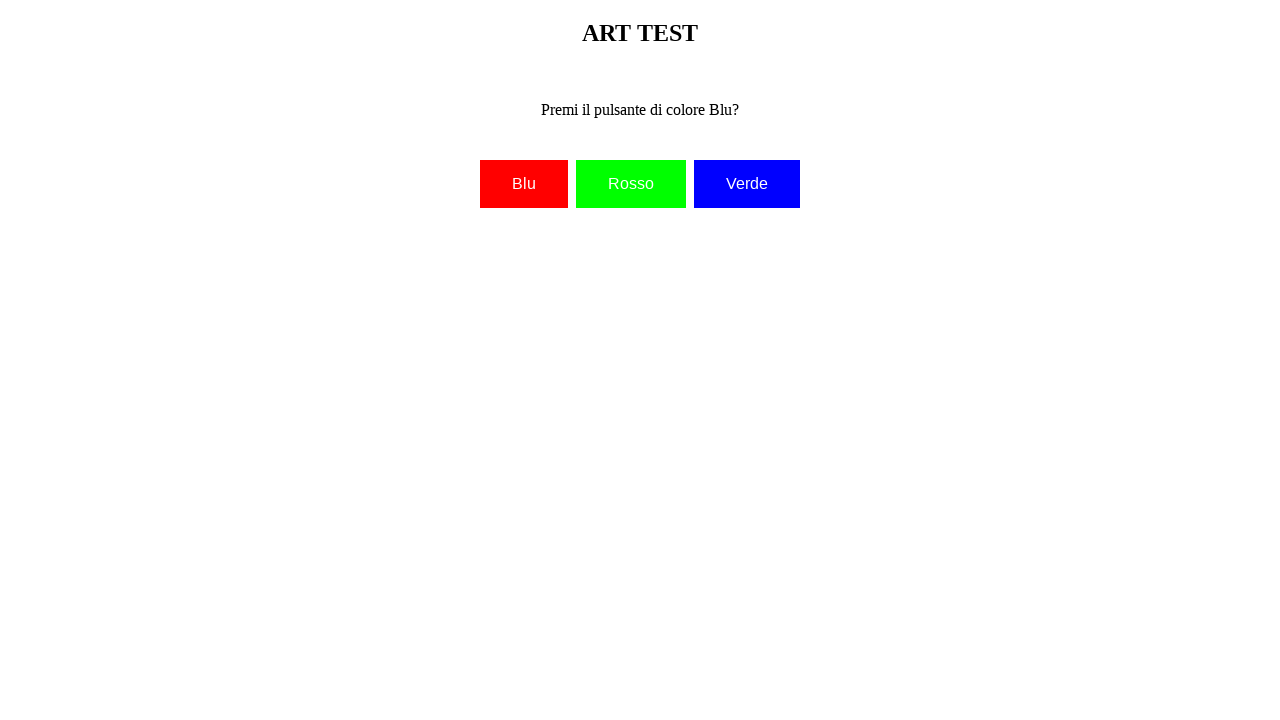

Retrieved art question: Premi il pulsante di colore Blu?
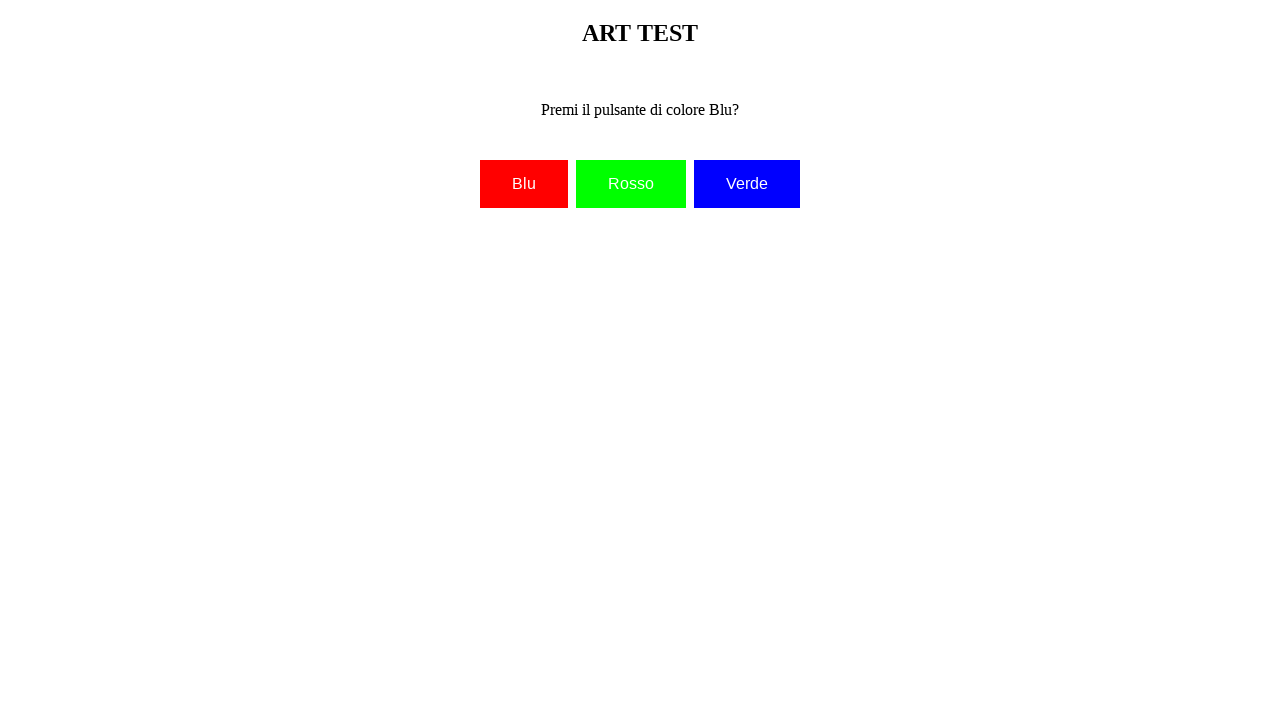

Extracted color from question: Blu
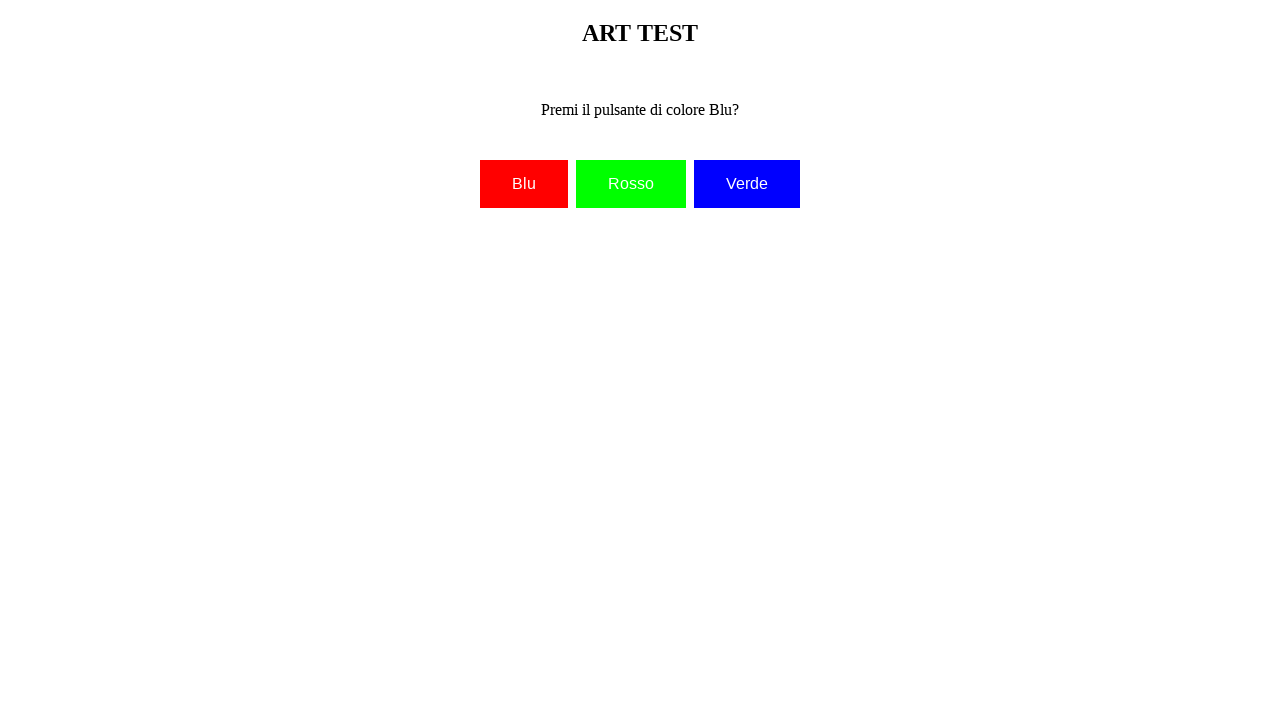

Clicked color button with ID: Blu at (747, 184) on #Blu
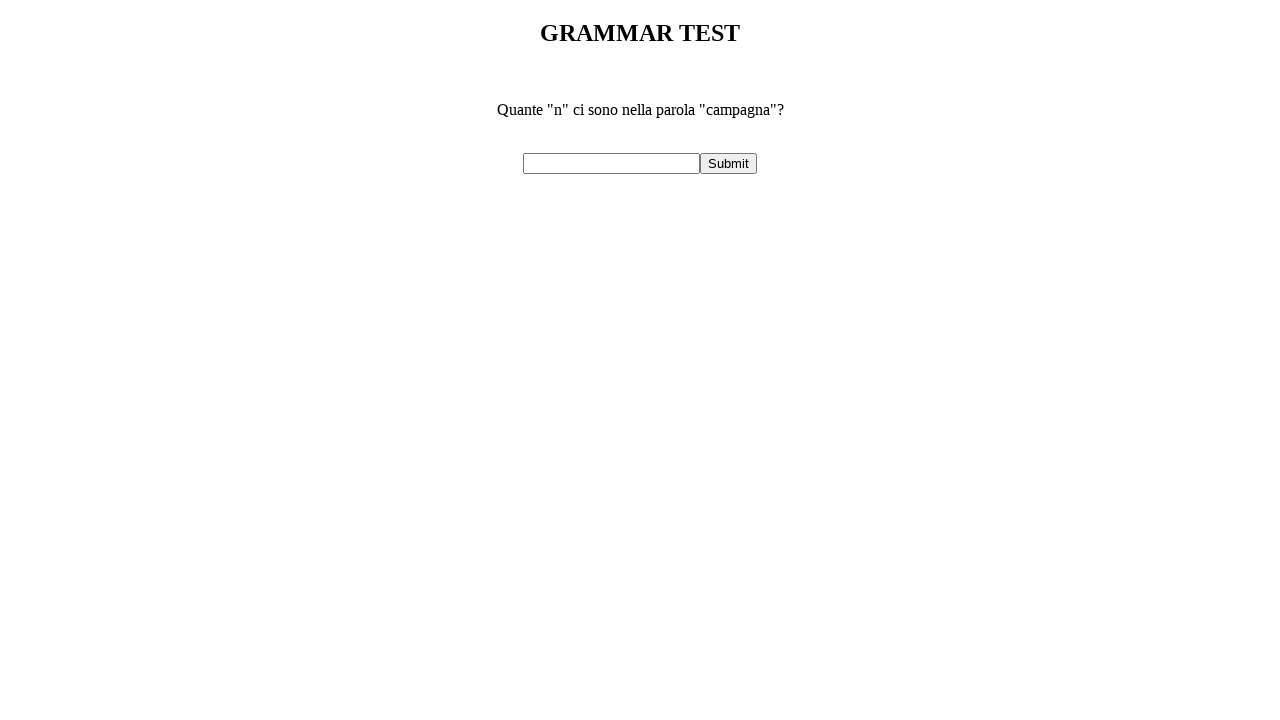

Waited 500ms before next challenge
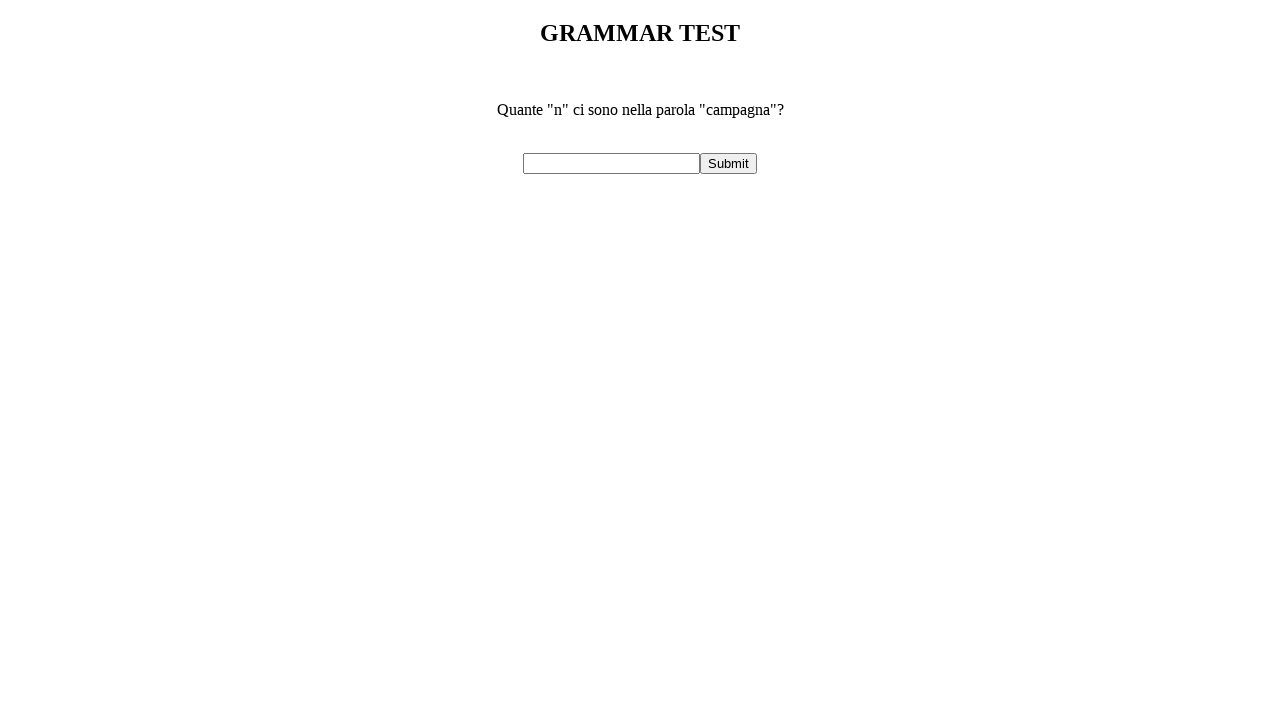

Retrieved page title to determine test type: GRAMMAR TEST
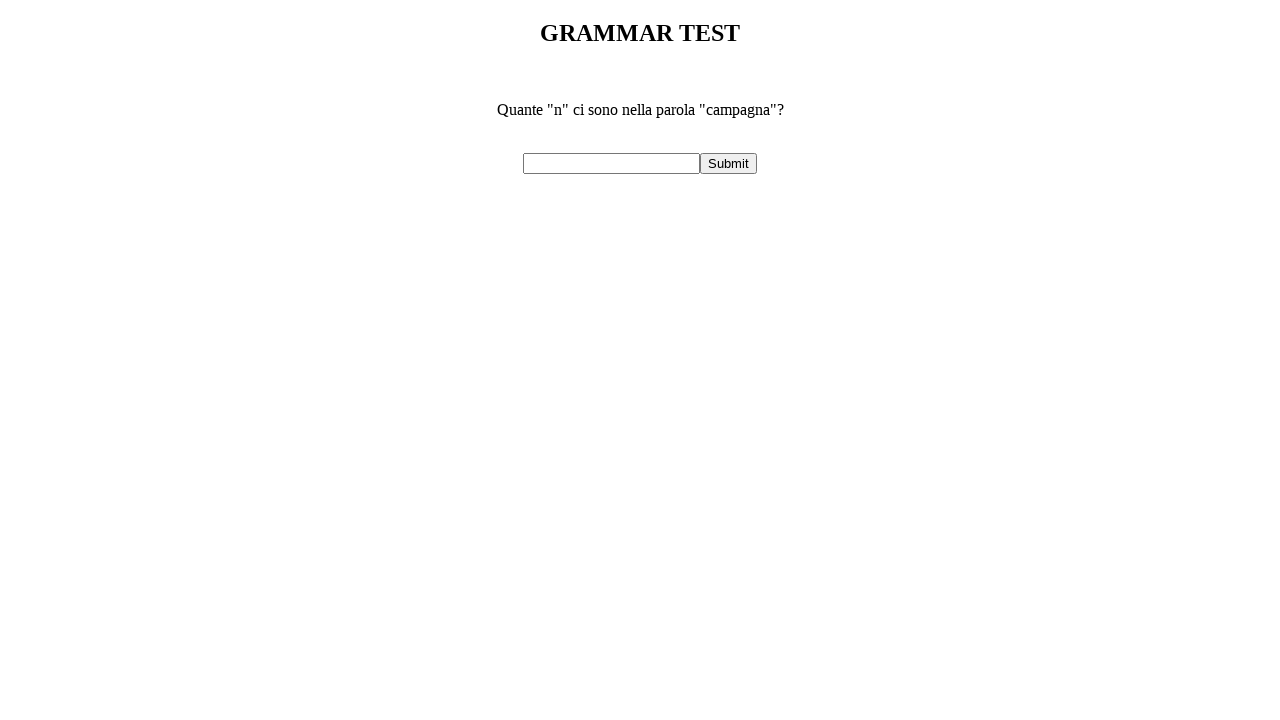

Retrieved grammar question: Quante "n" ci sono nella parola "campagna"?
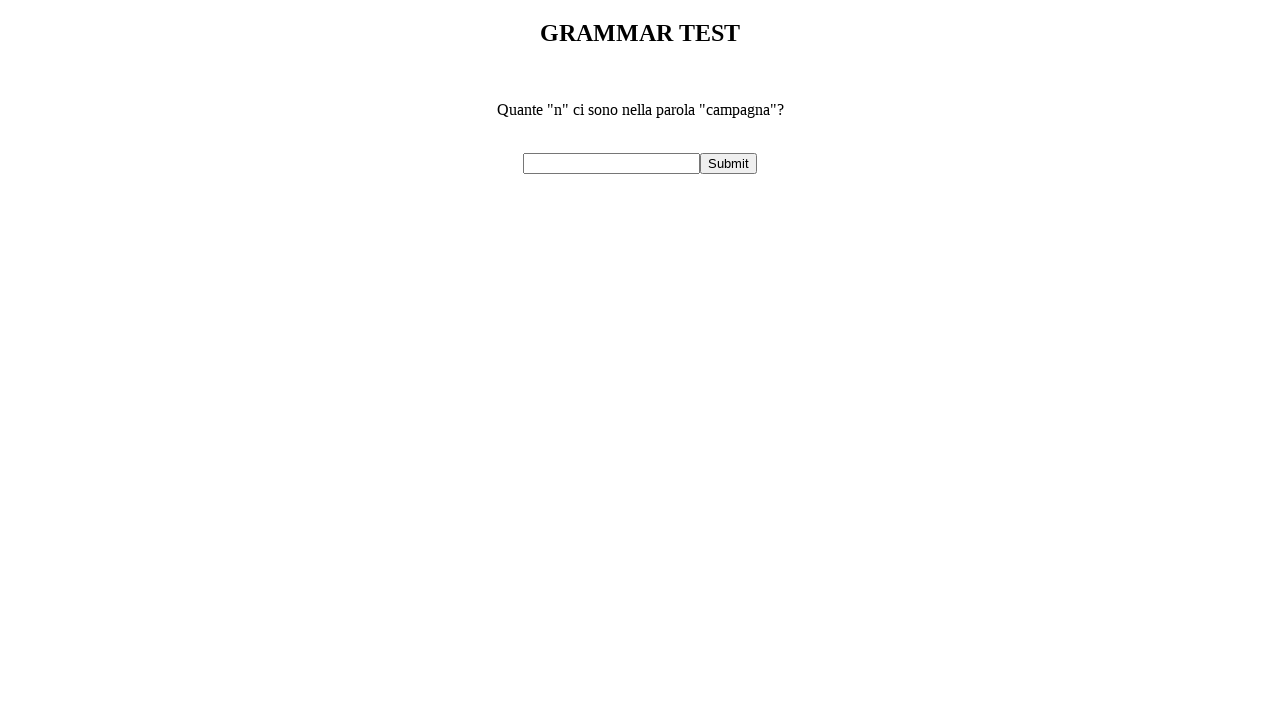

Extracted letter 'n' and word 'campagna', count: 1
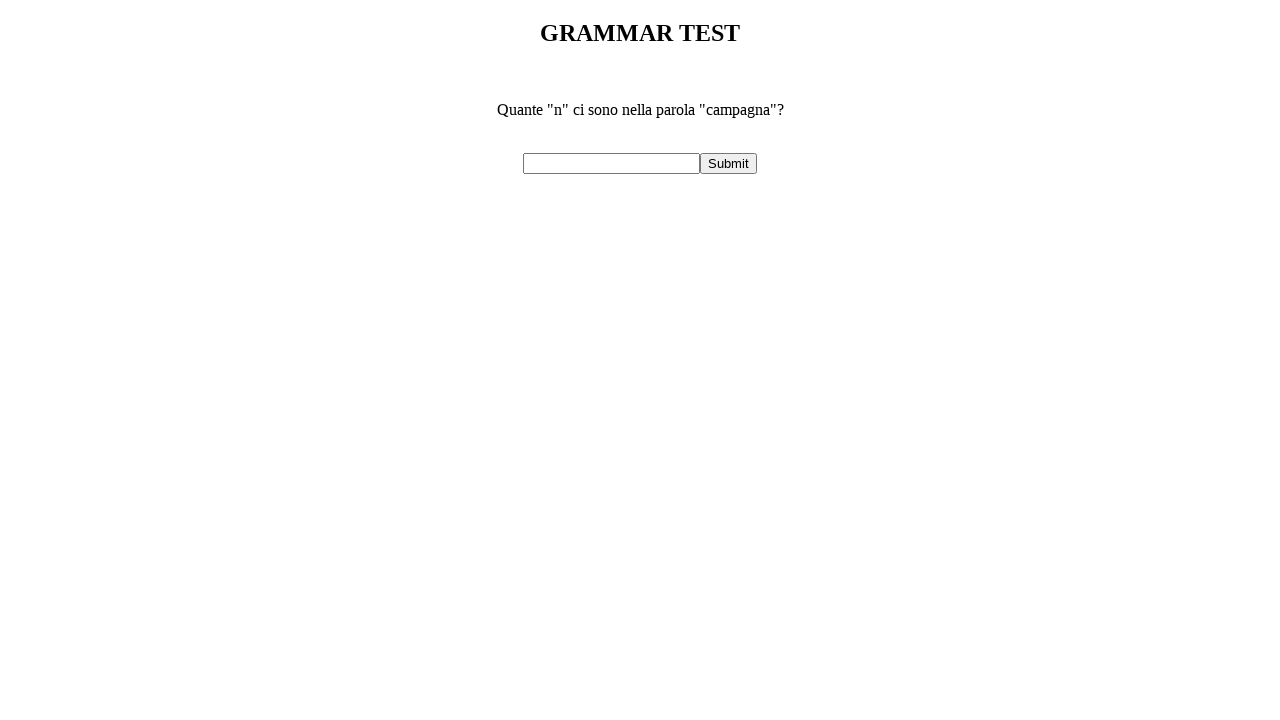

Filled answer field with letter count: 1 on #letter
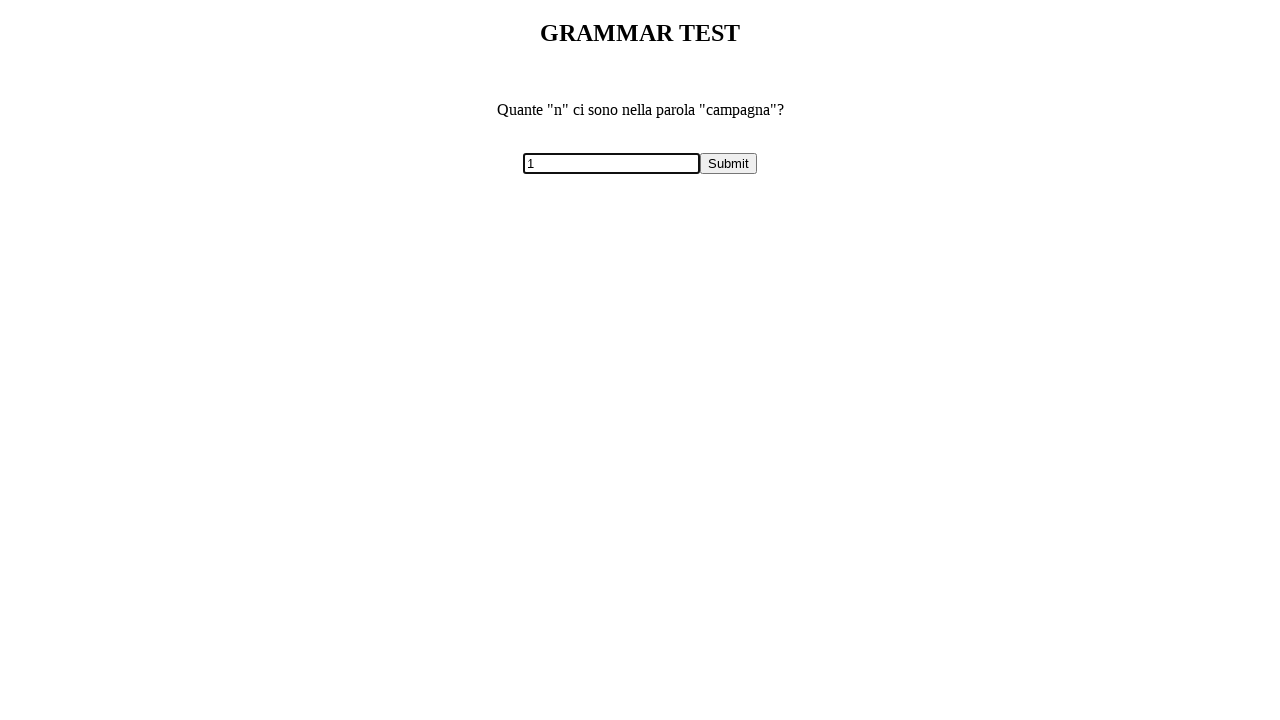

Clicked submit button for grammar challenge at (728, 163) on input[type="submit"]
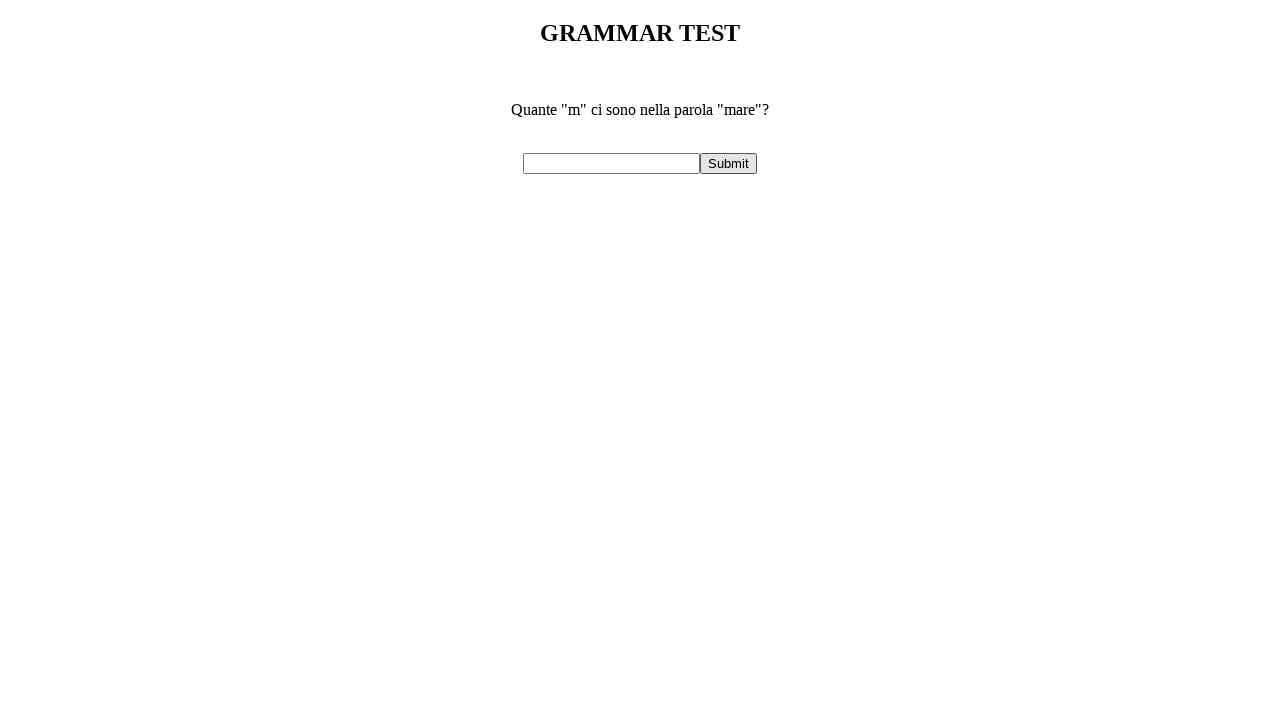

Waited 500ms before next challenge
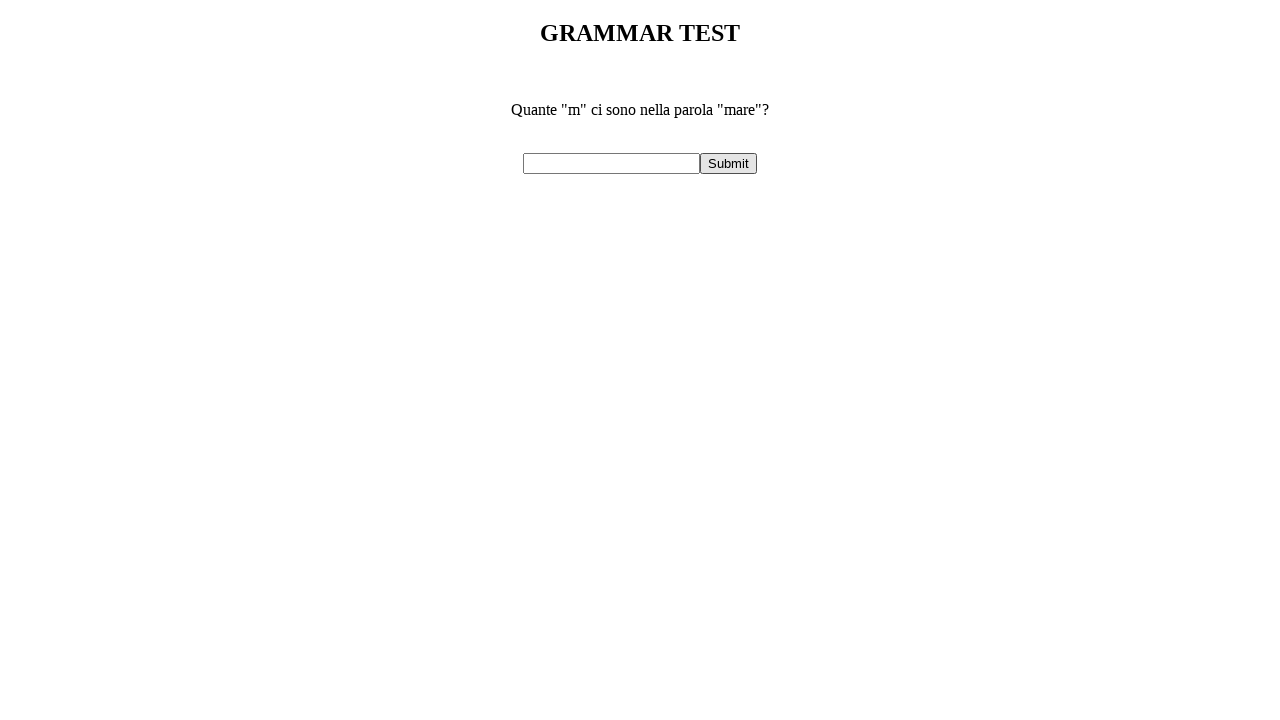

Retrieved page title to determine test type: GRAMMAR TEST
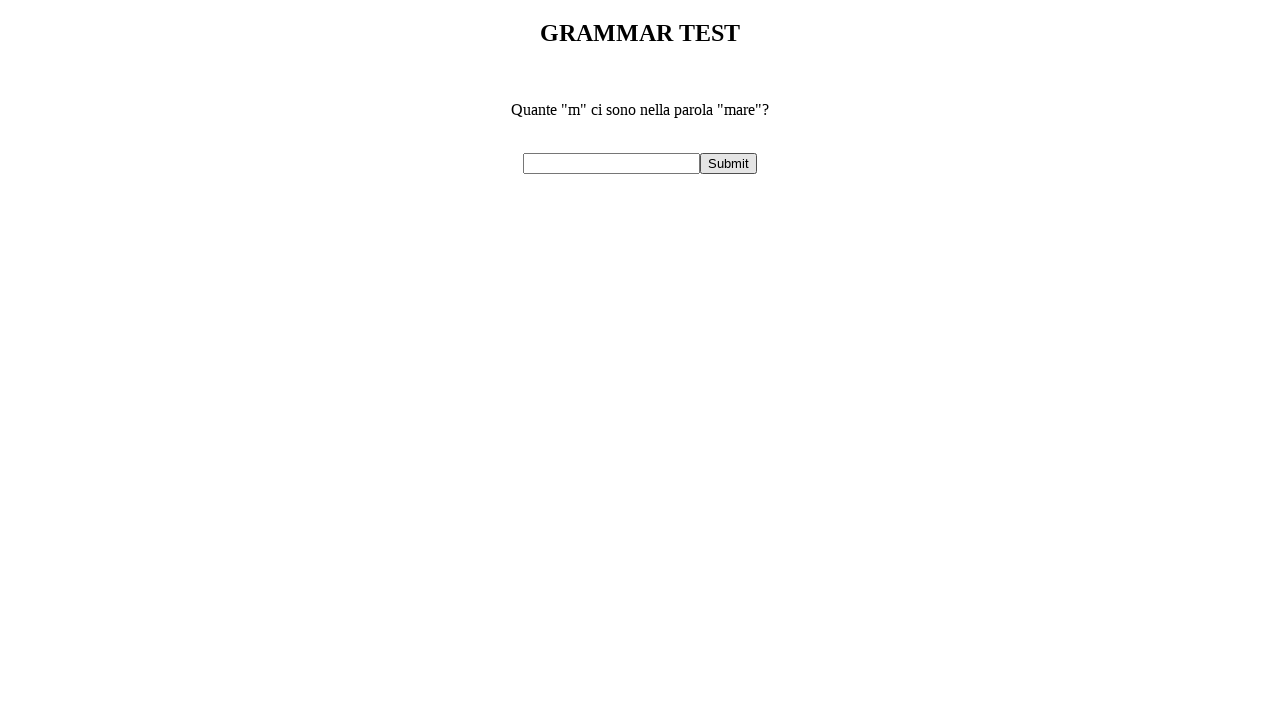

Retrieved grammar question: Quante "m" ci sono nella parola "mare"?
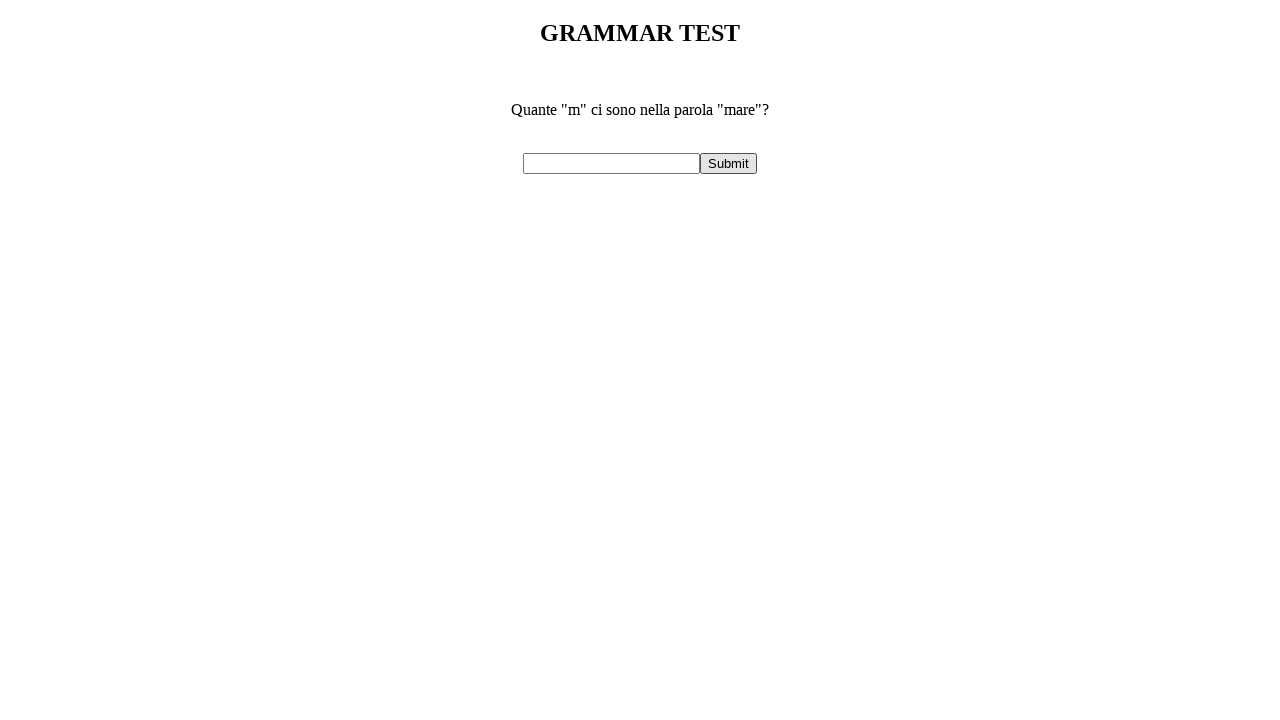

Extracted letter 'm' and word 'mare', count: 1
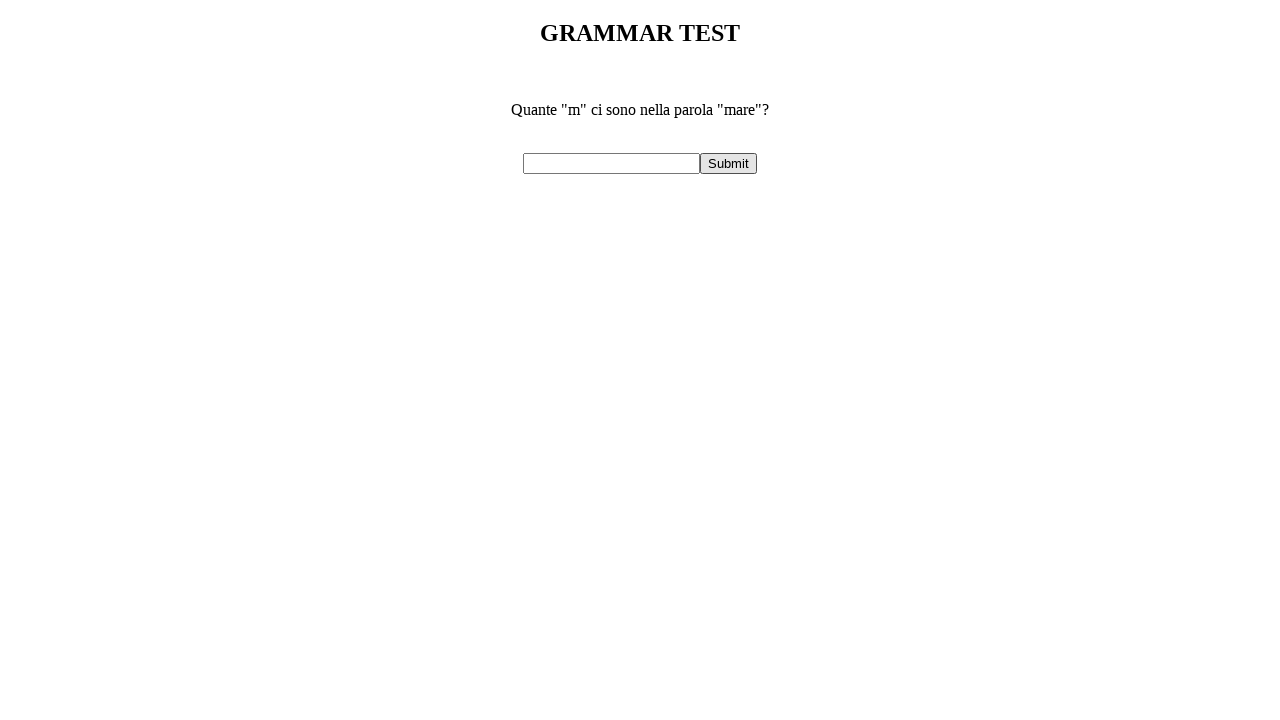

Filled answer field with letter count: 1 on #letter
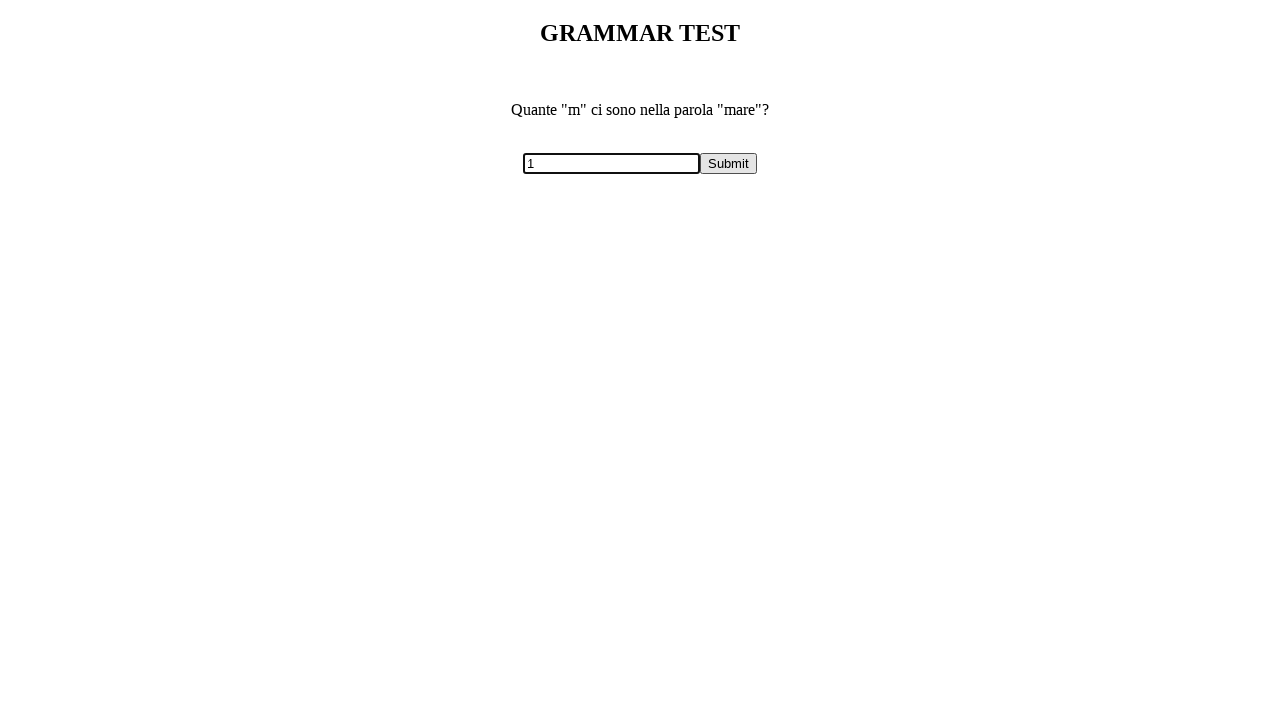

Clicked submit button for grammar challenge at (728, 163) on input[type="submit"]
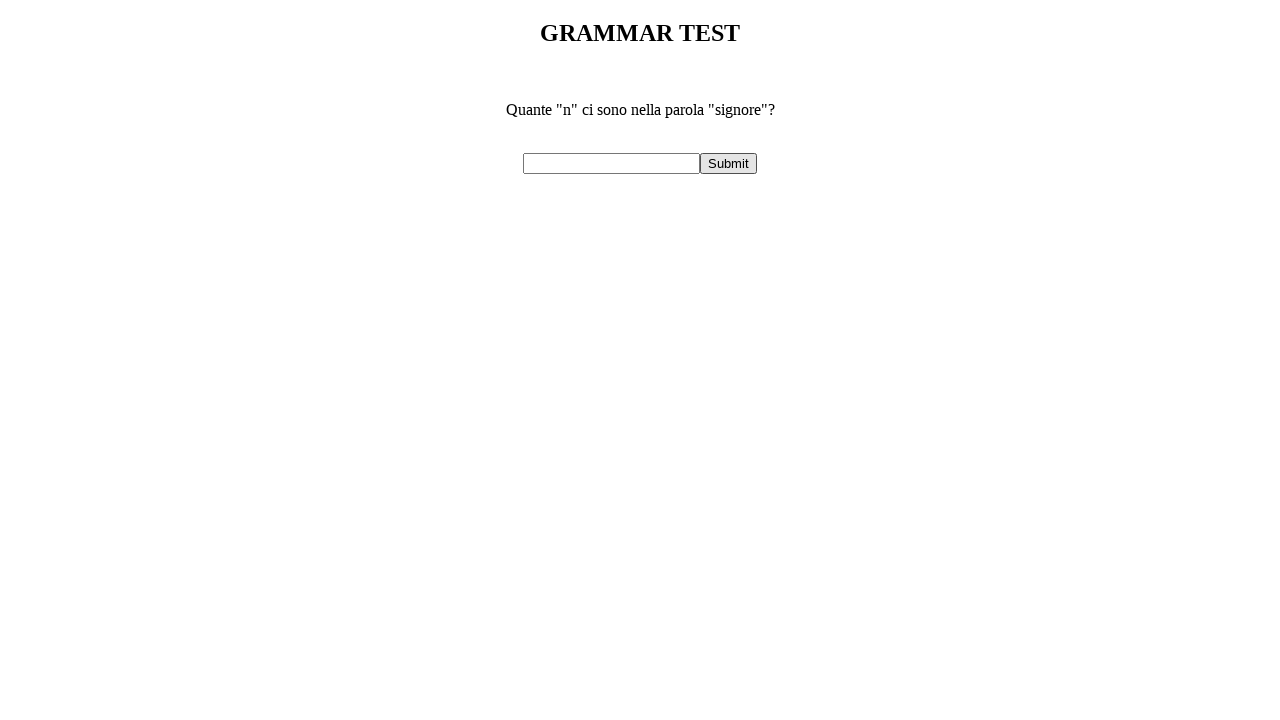

Waited 500ms before next challenge
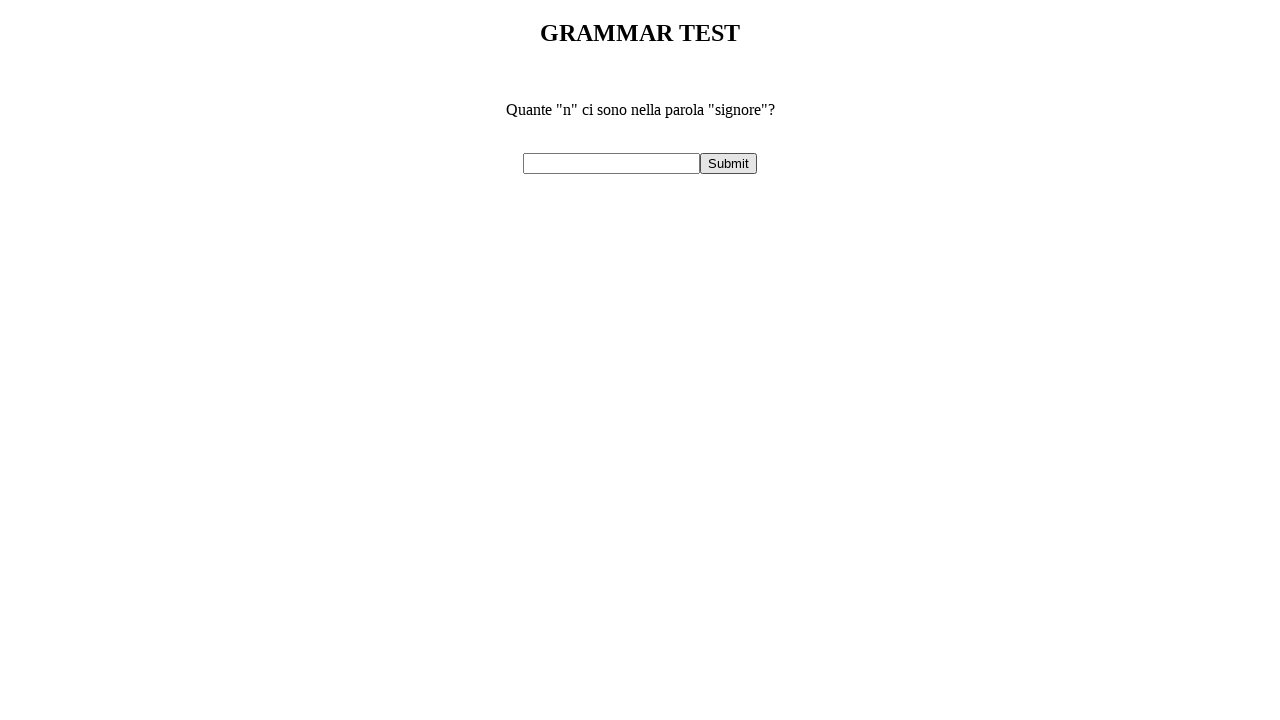

Retrieved page title to determine test type: GRAMMAR TEST
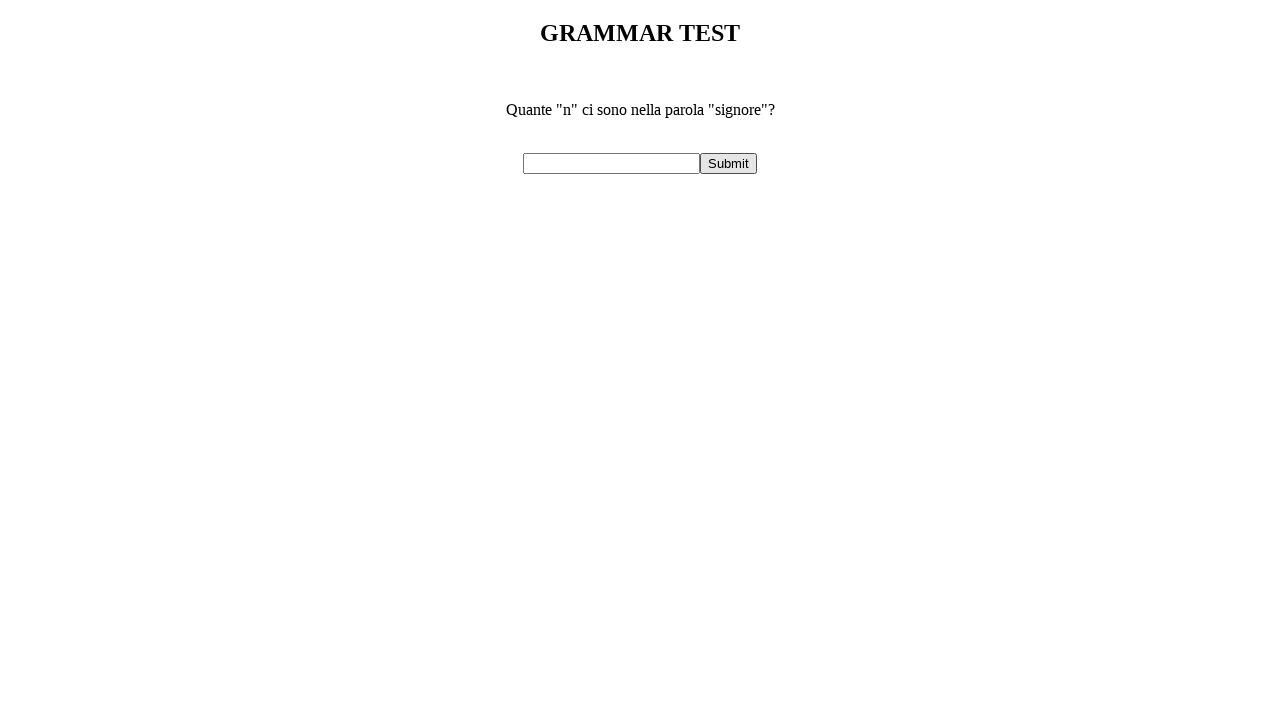

Retrieved grammar question: Quante "n" ci sono nella parola "signore"?
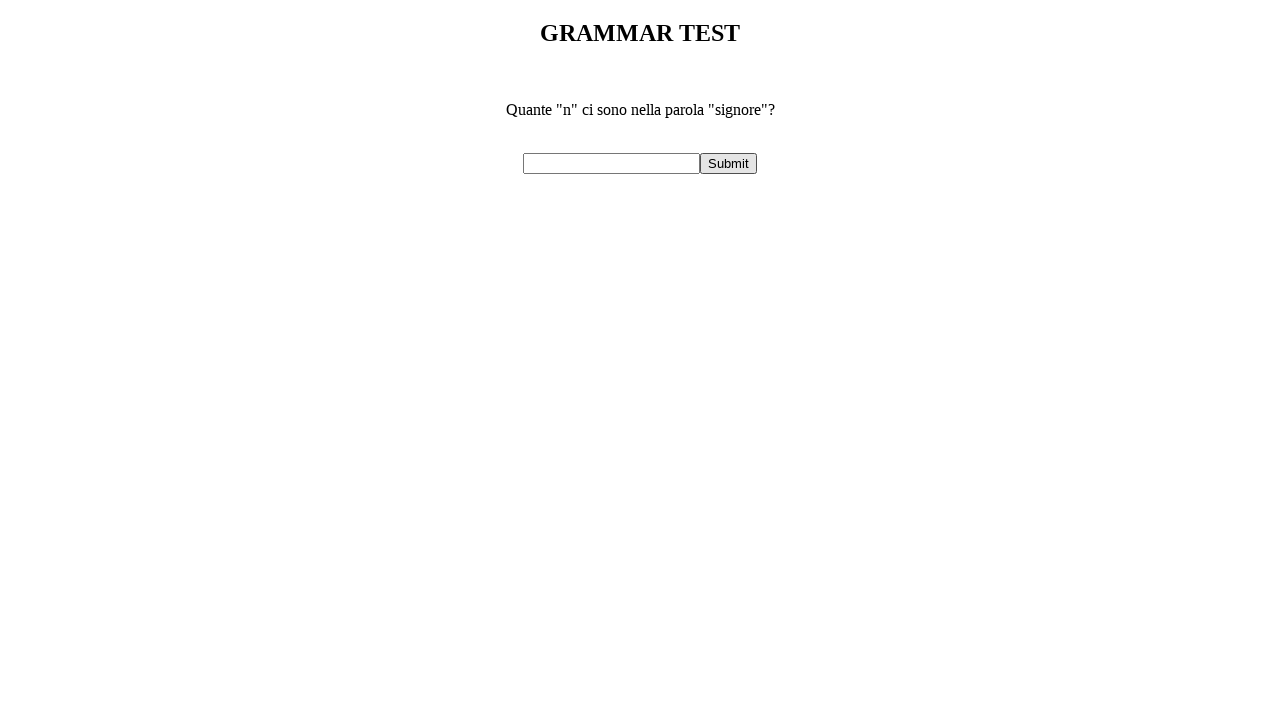

Extracted letter 'n' and word 'signore', count: 1
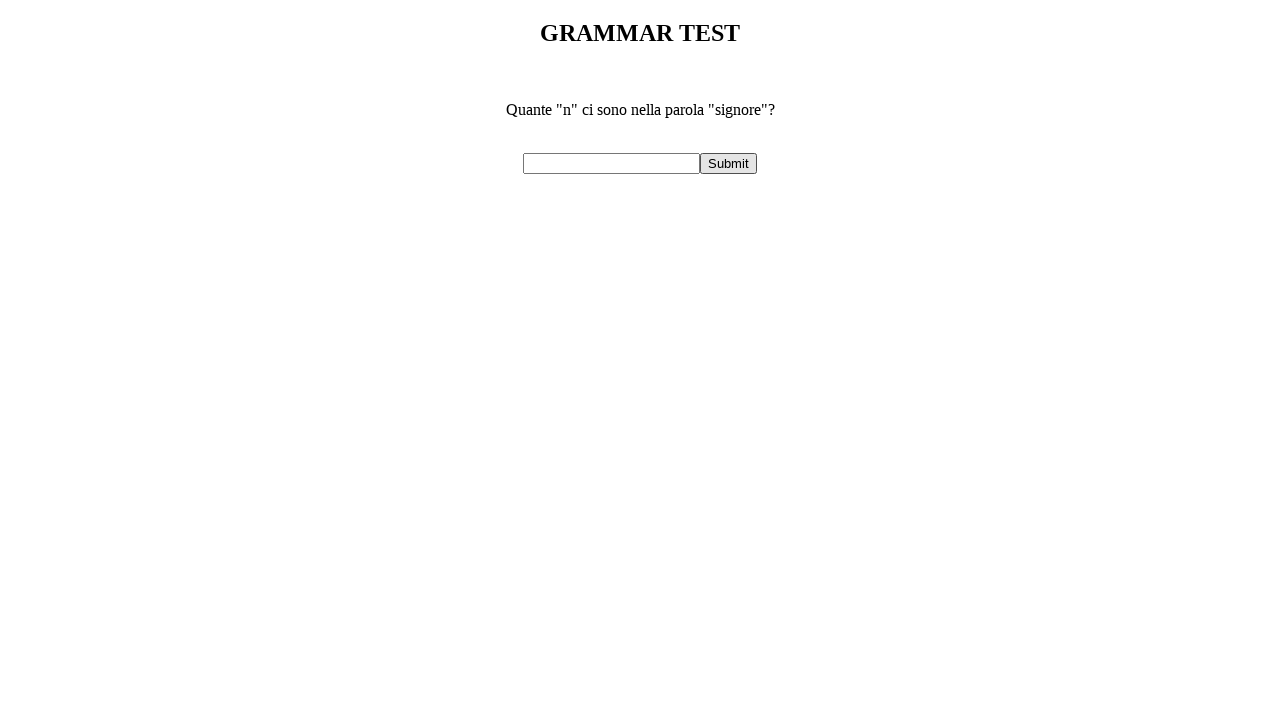

Filled answer field with letter count: 1 on #letter
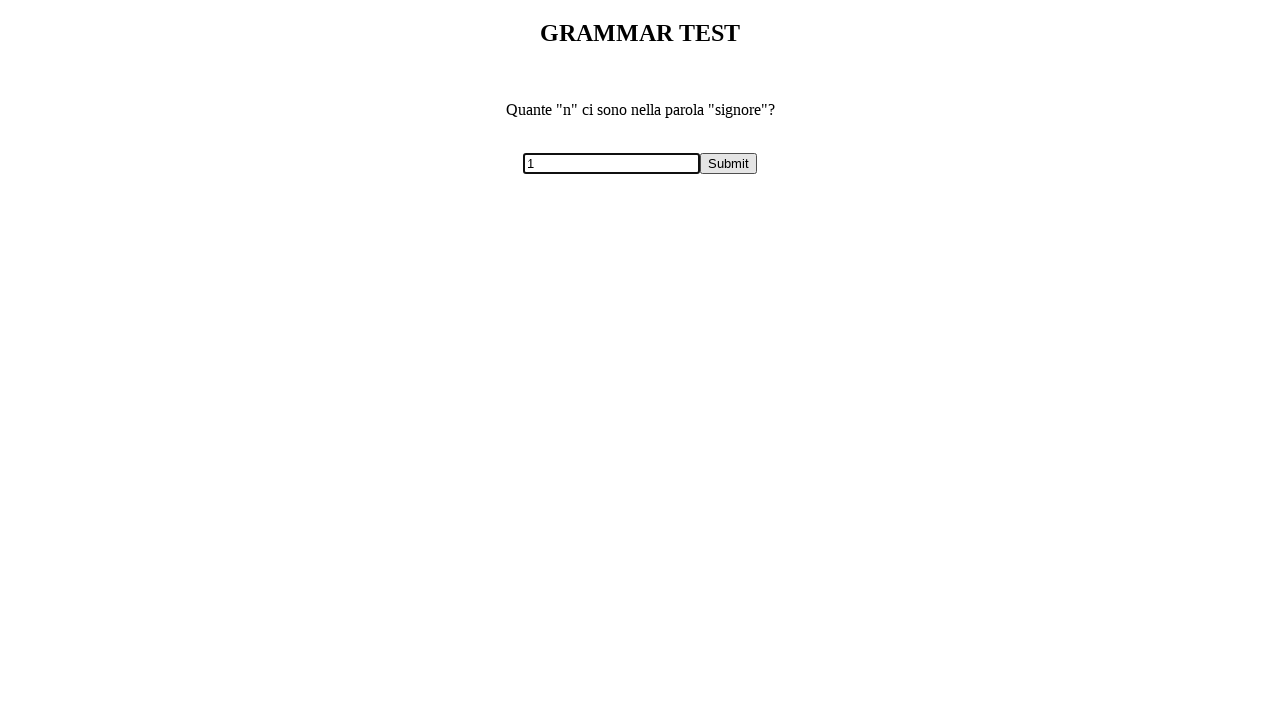

Clicked submit button for grammar challenge at (728, 163) on input[type="submit"]
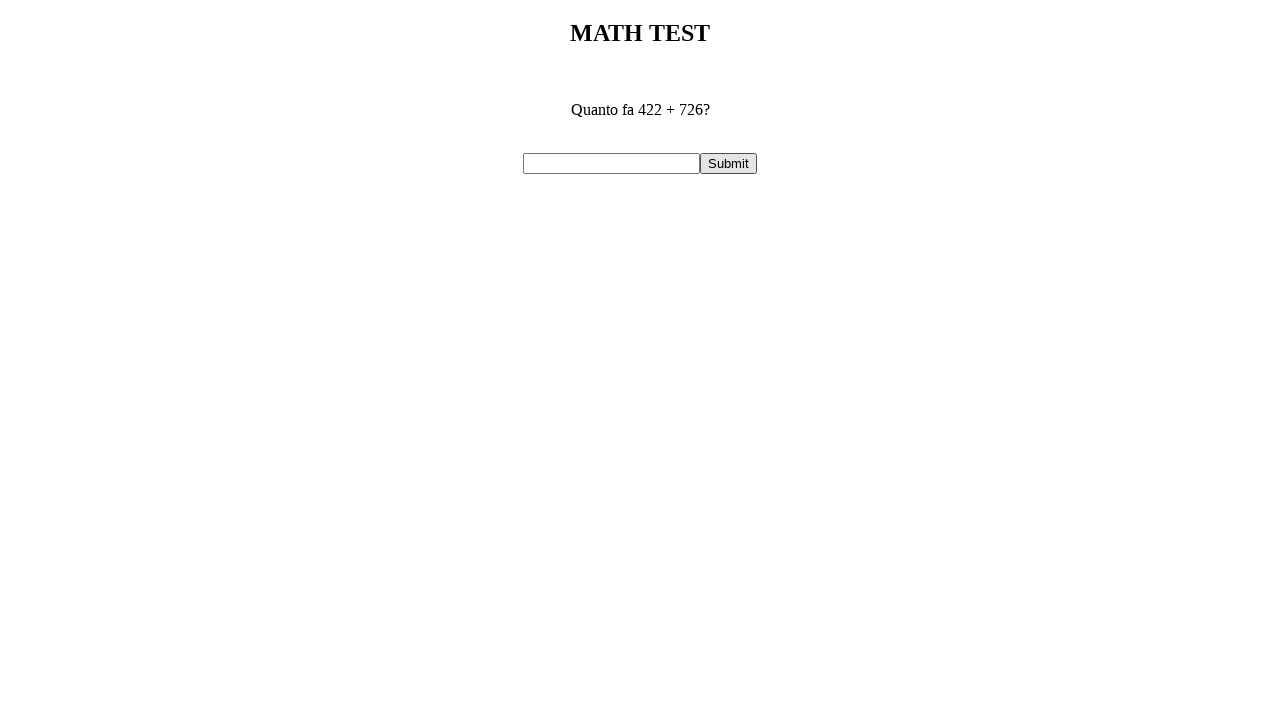

Waited 500ms before next challenge
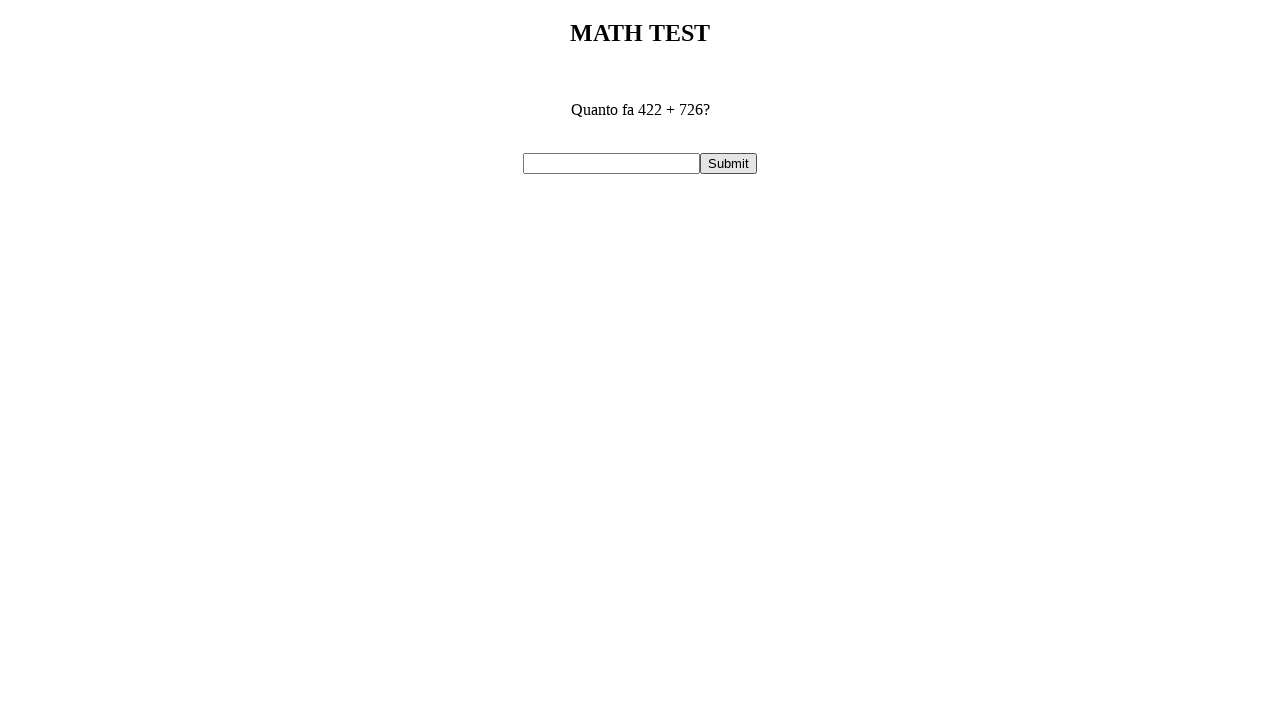

Retrieved page title to determine test type: MATH TEST
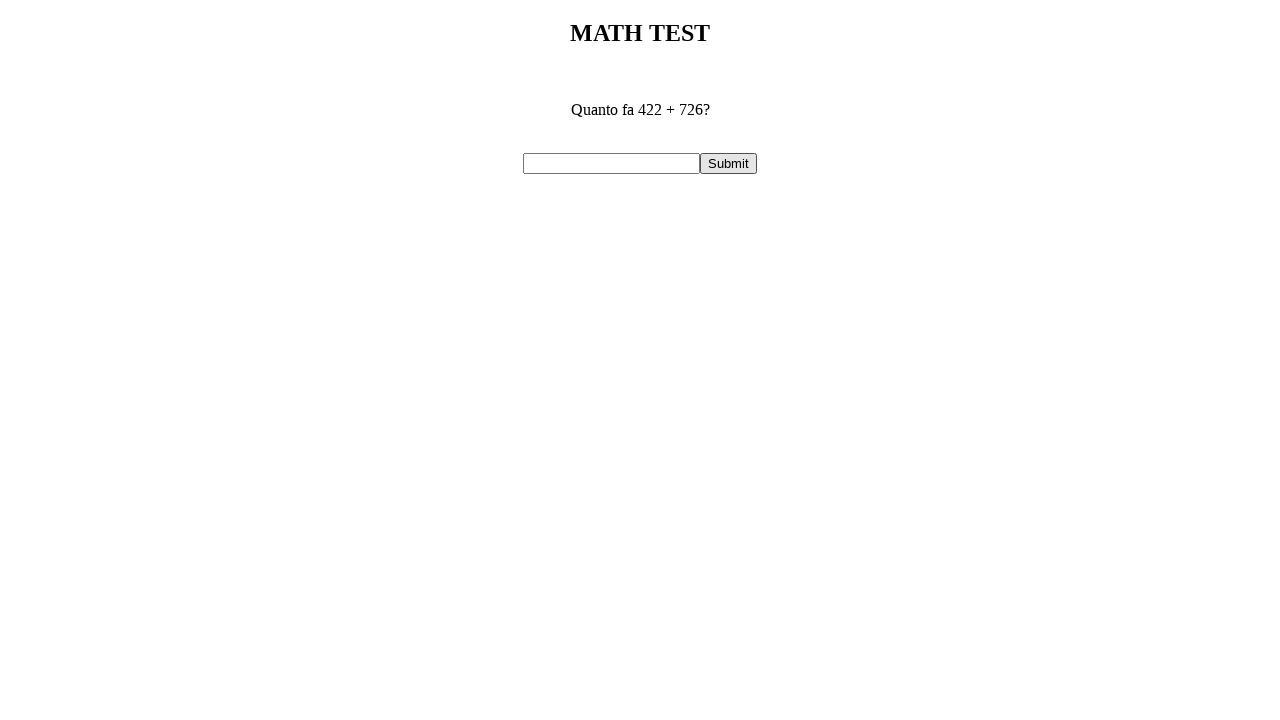

Retrieved math question: Quanto fa 422 + 726?
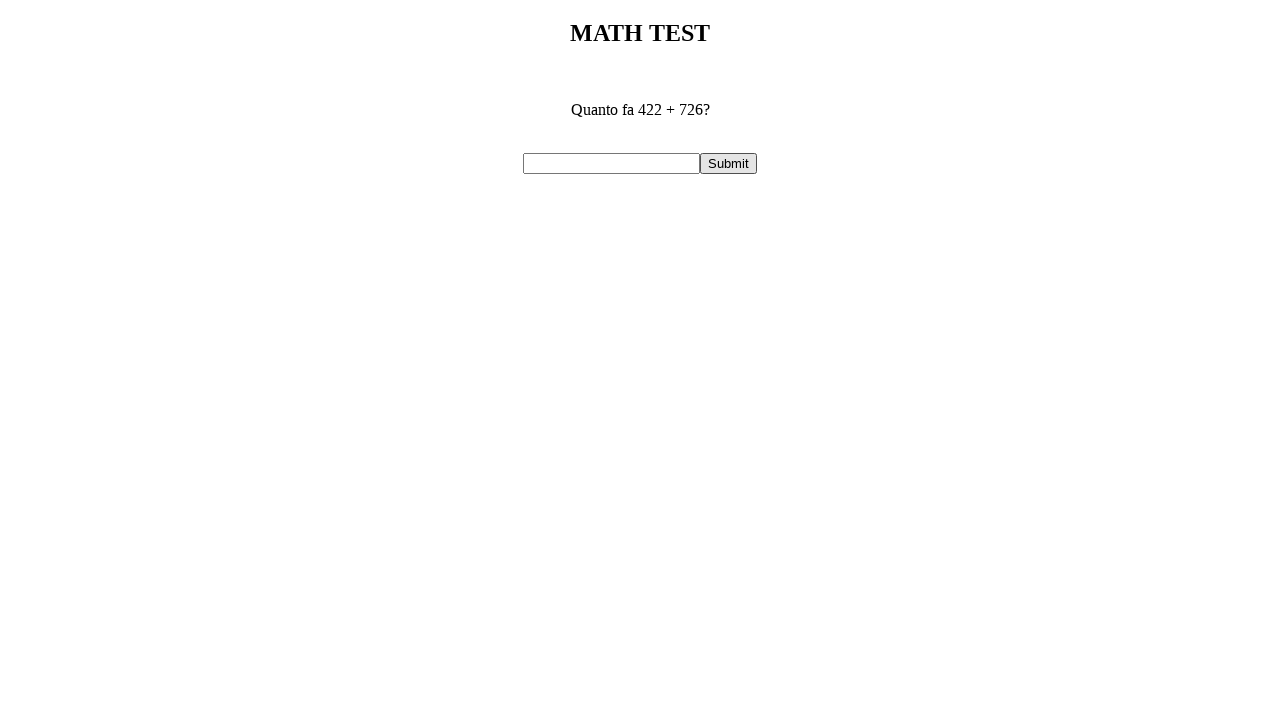

Extracted numbers [422, 726] and calculated sum: 1148
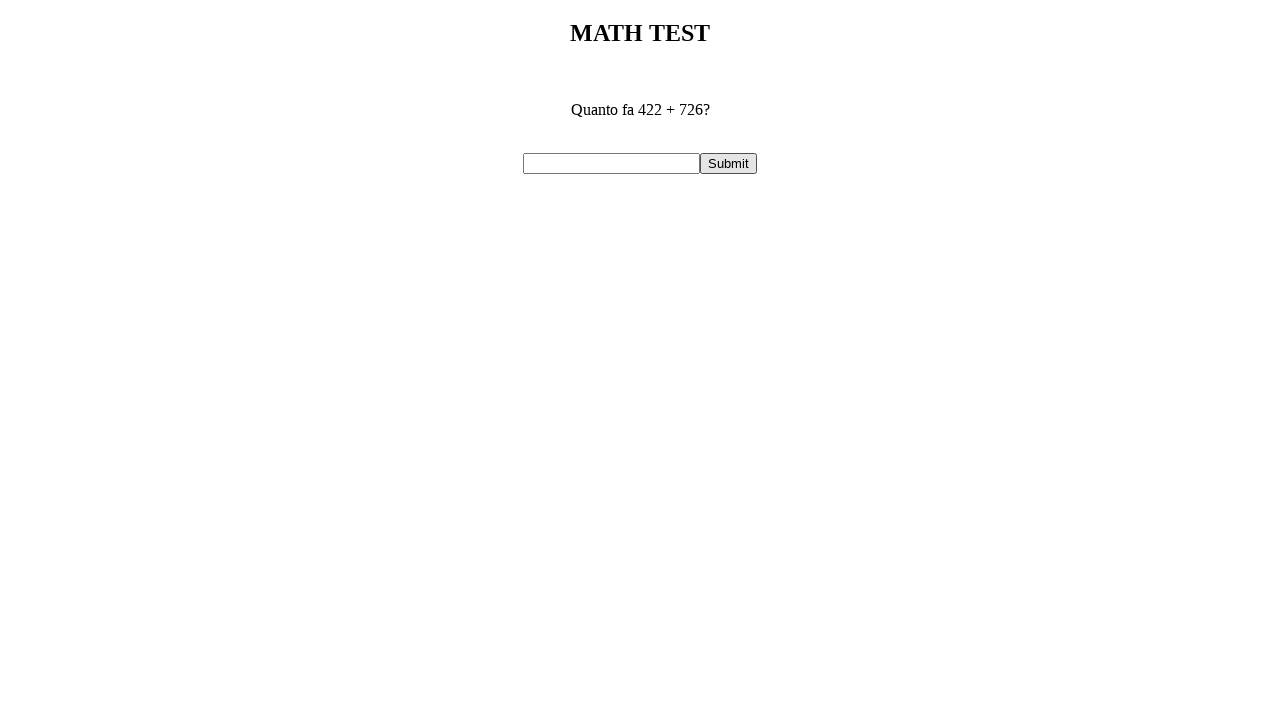

Filled answer field with sum result: 1148 on #sum
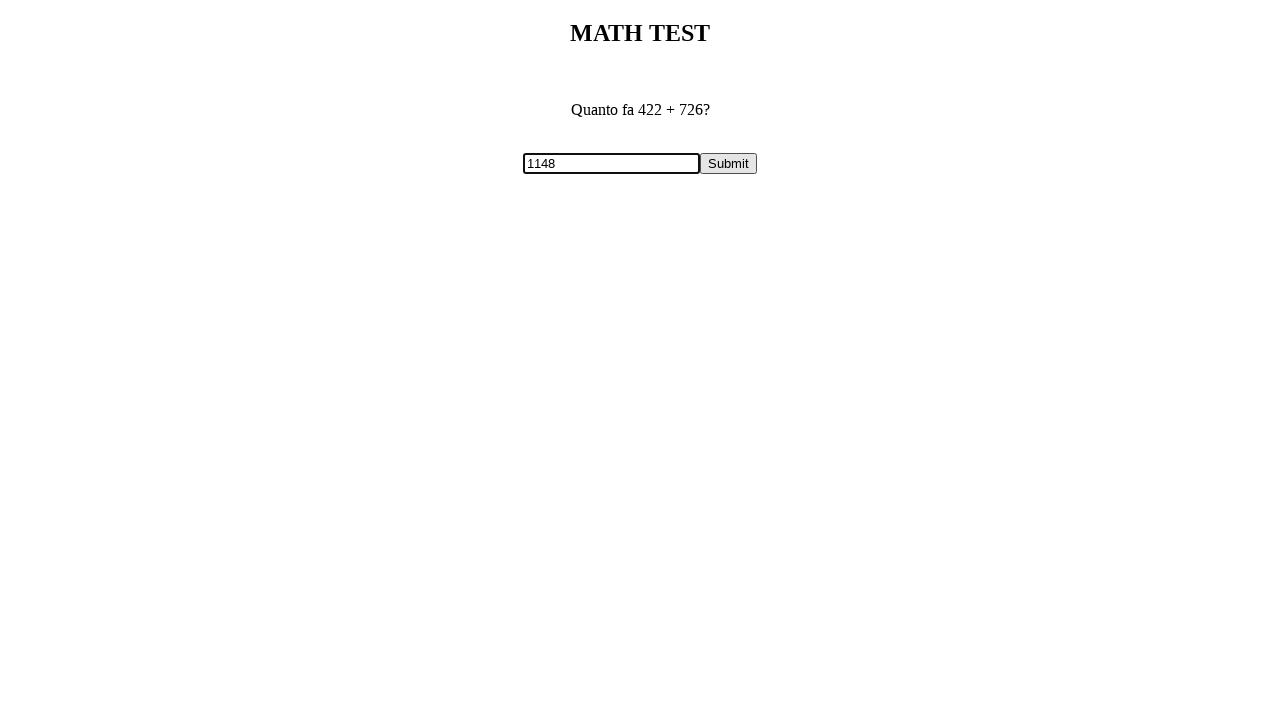

Clicked submit button for math challenge at (728, 163) on input[type="submit"]
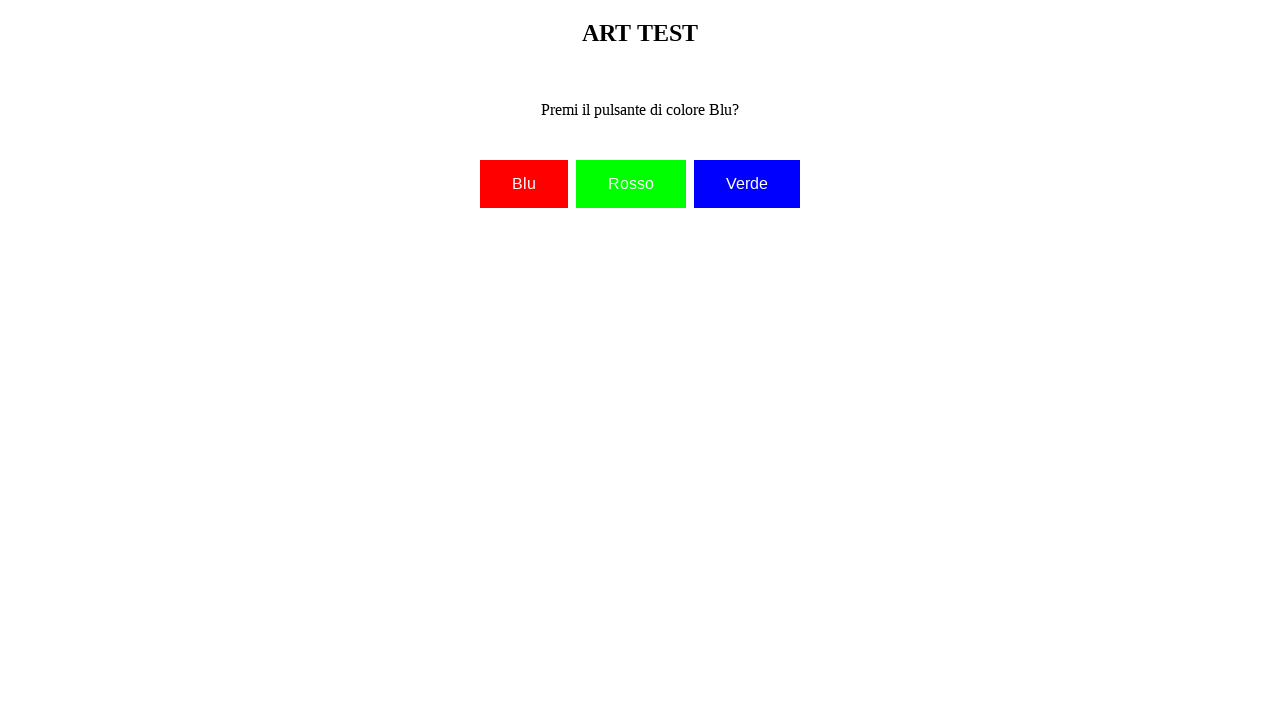

Waited 500ms before next challenge
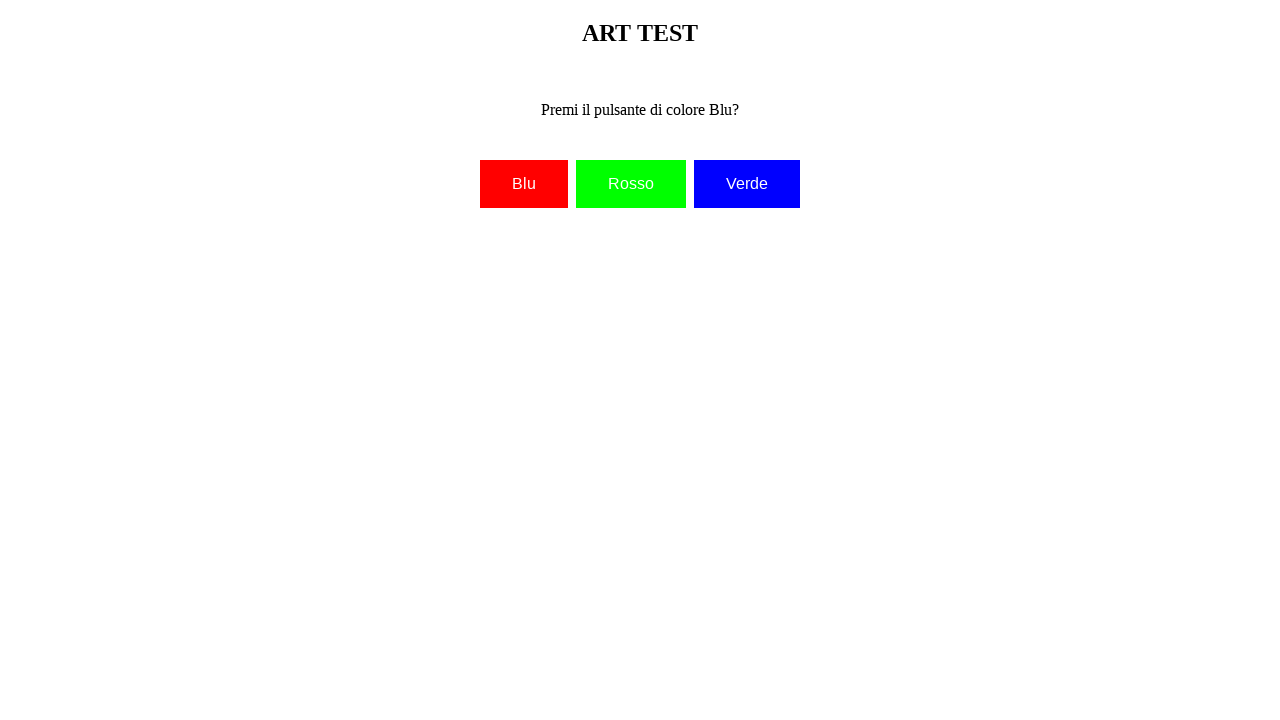

Retrieved page title to determine test type: ART TEST
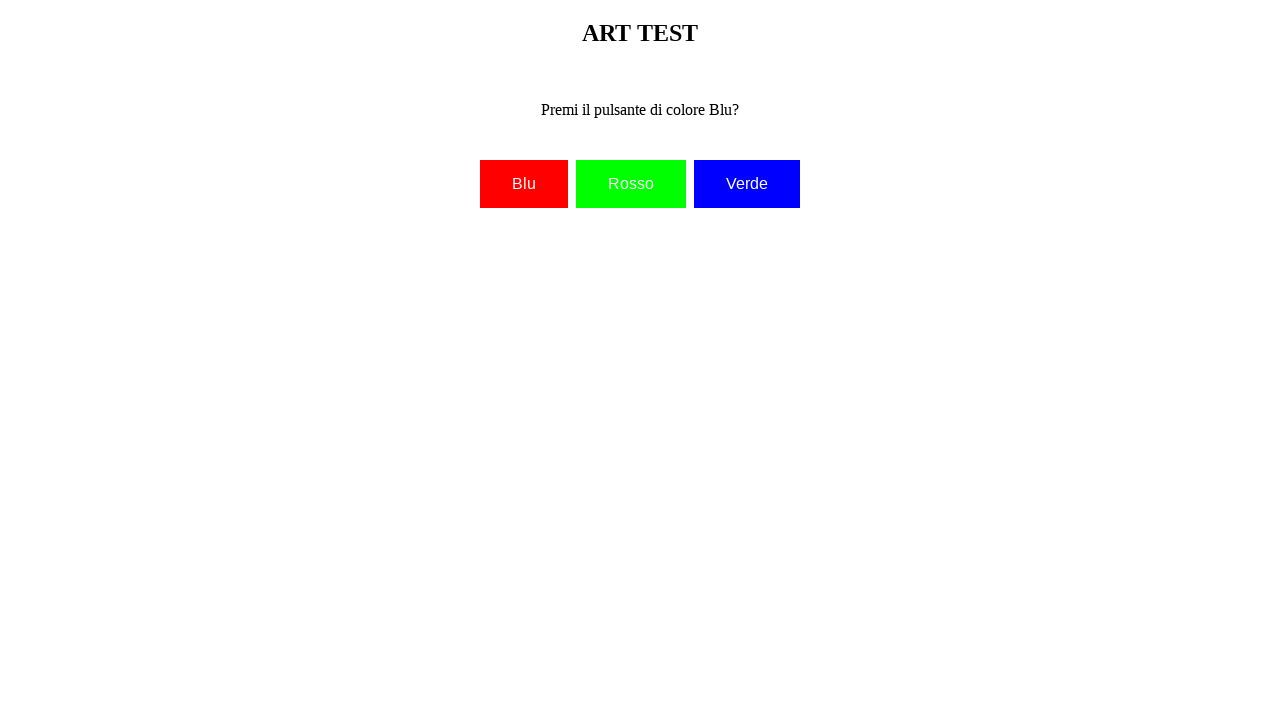

Retrieved art question: Premi il pulsante di colore Blu?
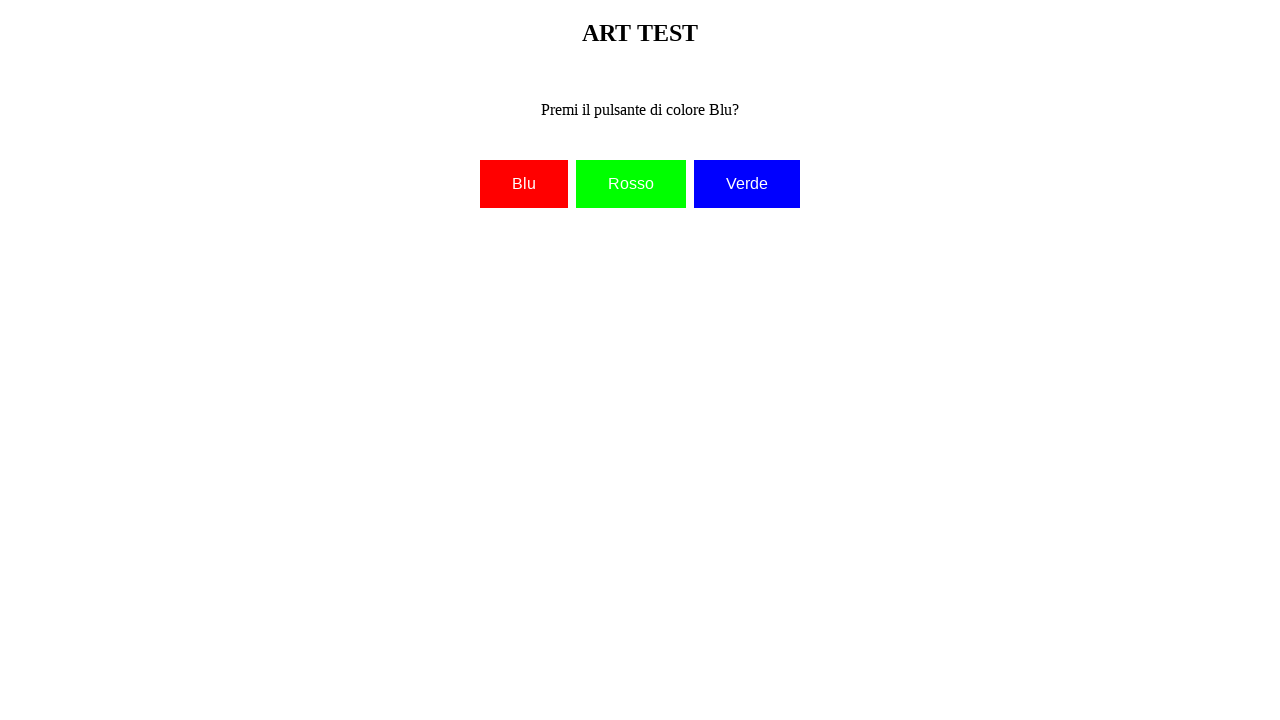

Extracted color from question: Blu
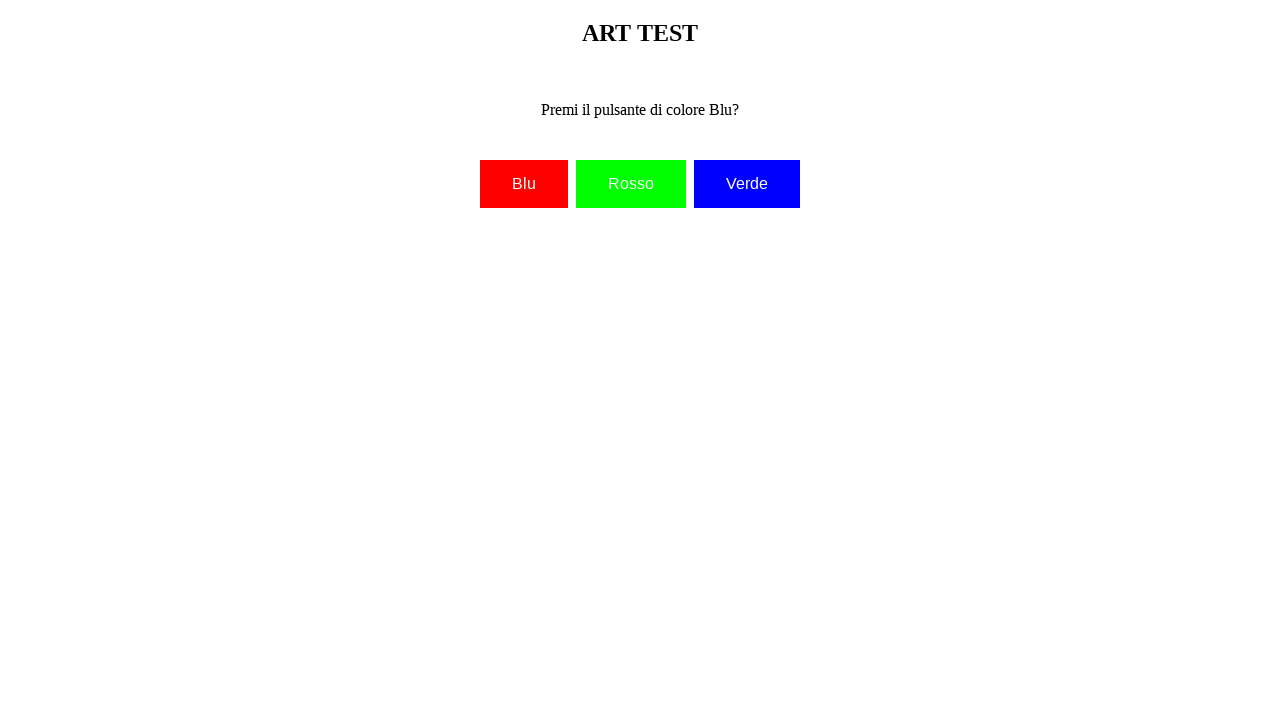

Clicked color button with ID: Blu at (747, 184) on #Blu
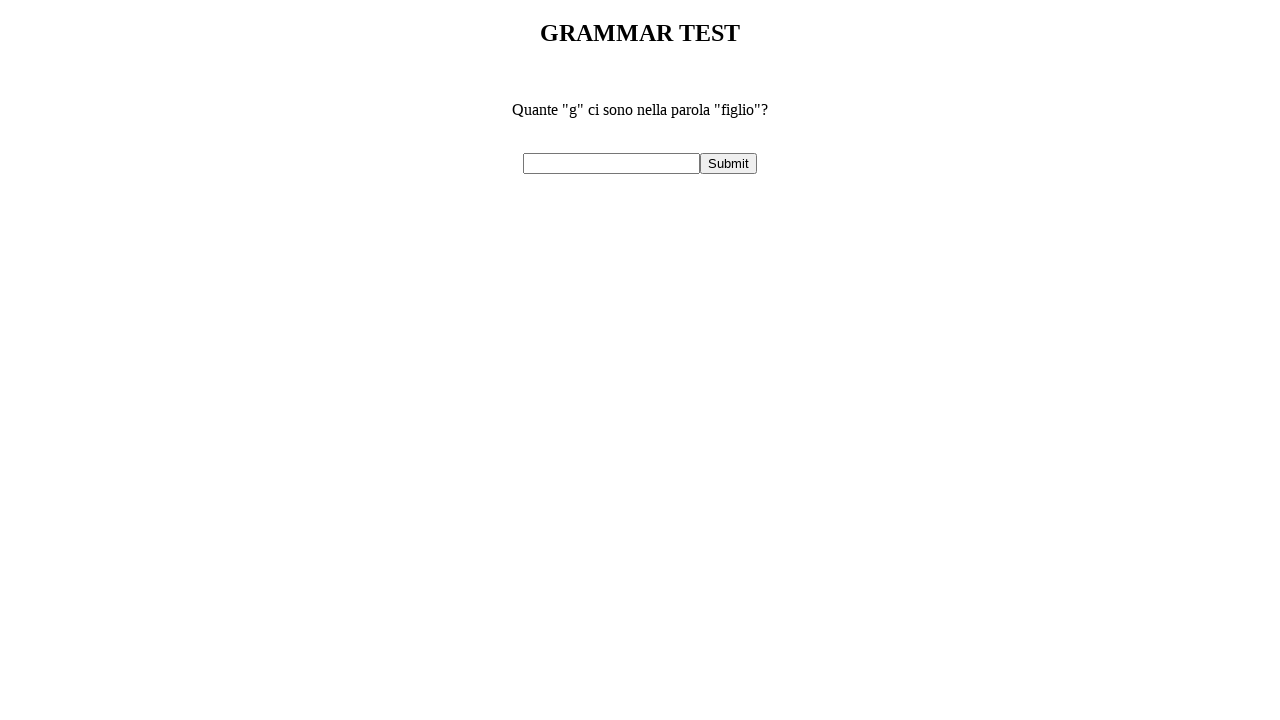

Waited 500ms before next challenge
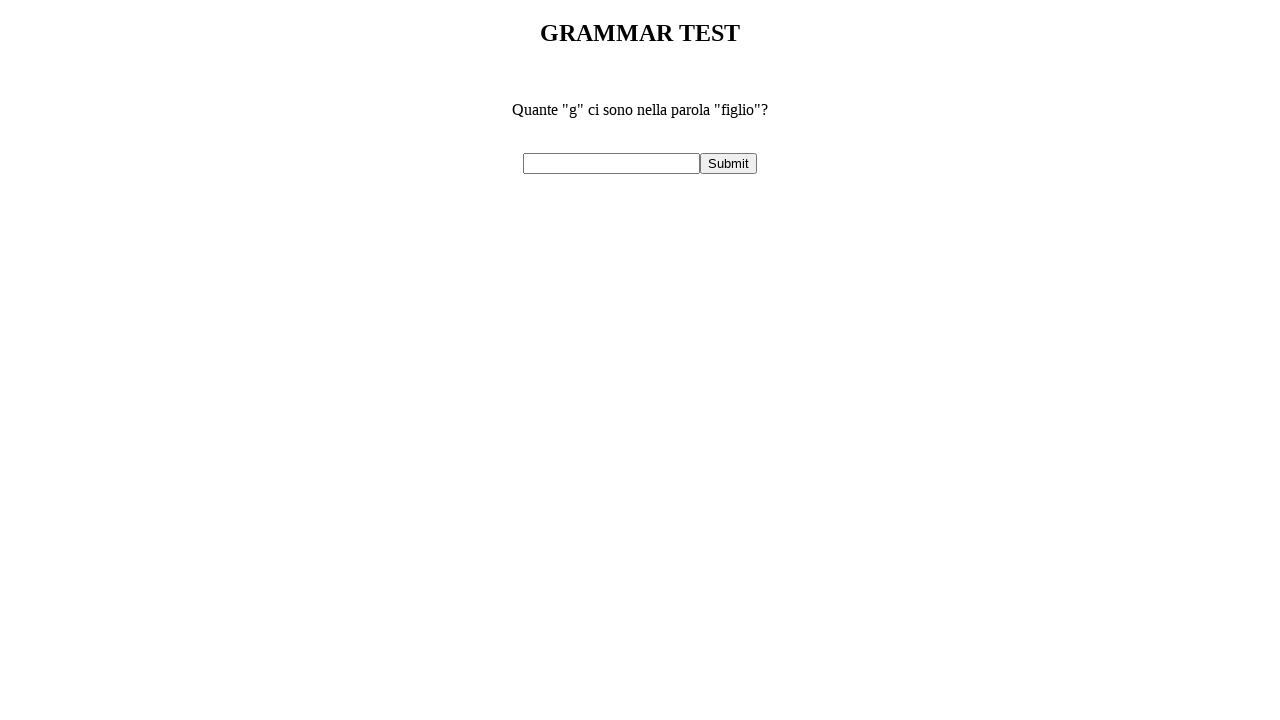

Retrieved page title to determine test type: GRAMMAR TEST
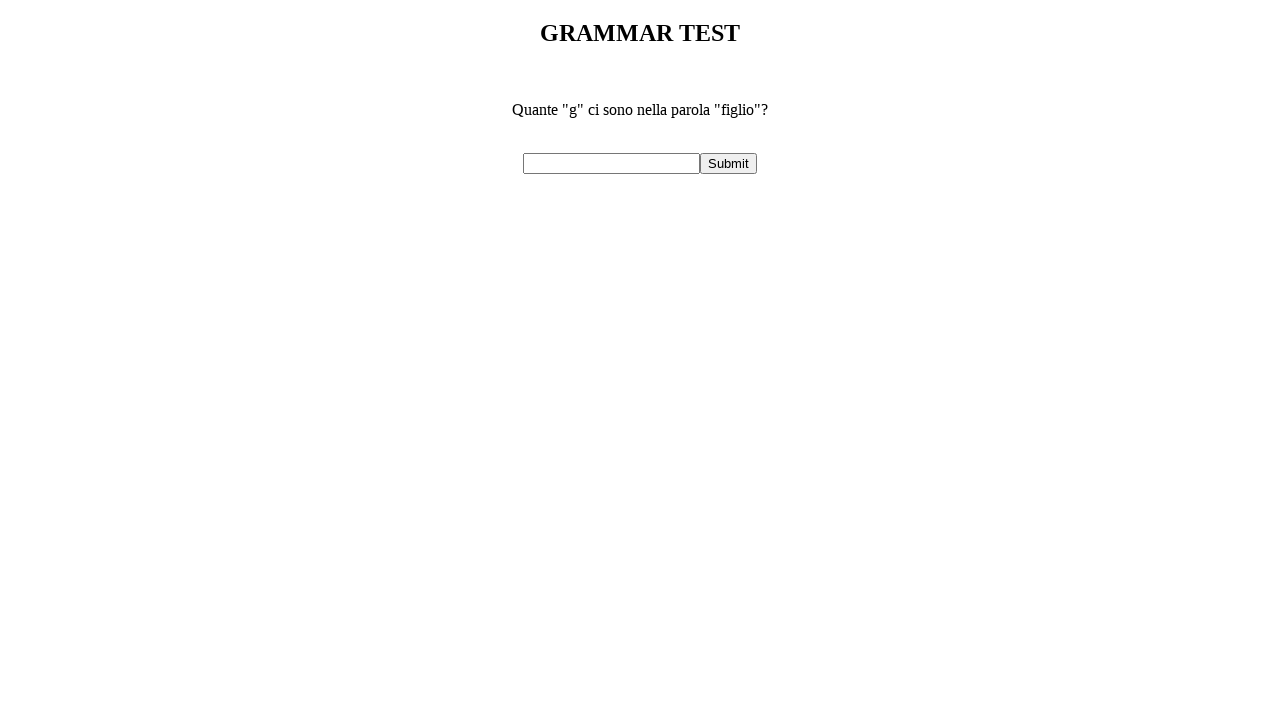

Retrieved grammar question: Quante "g" ci sono nella parola "figlio"?
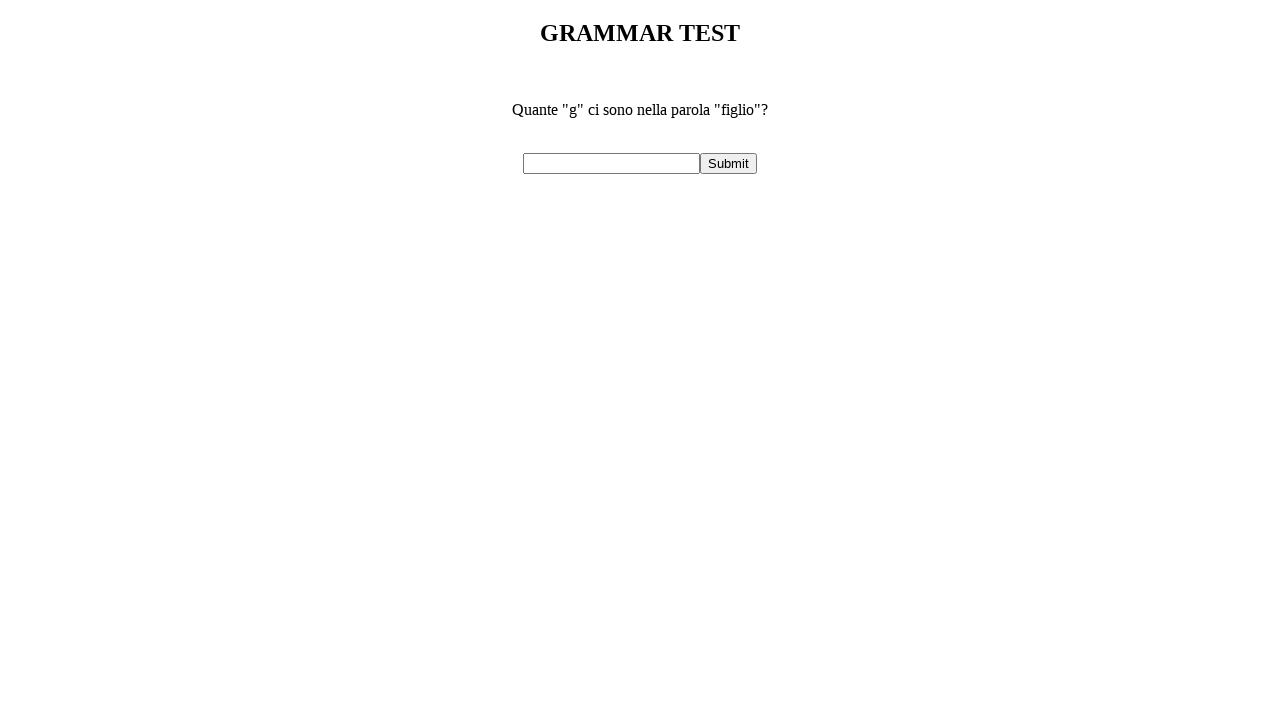

Extracted letter 'g' and word 'figlio', count: 1
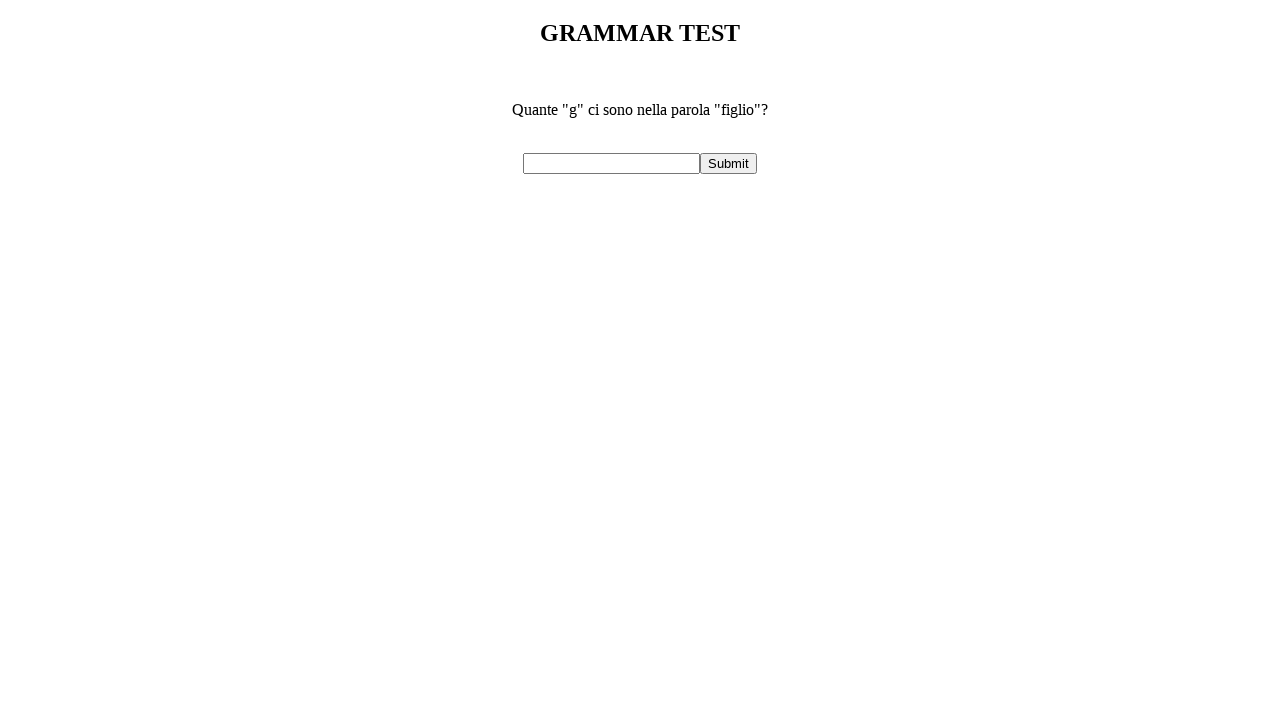

Filled answer field with letter count: 1 on #letter
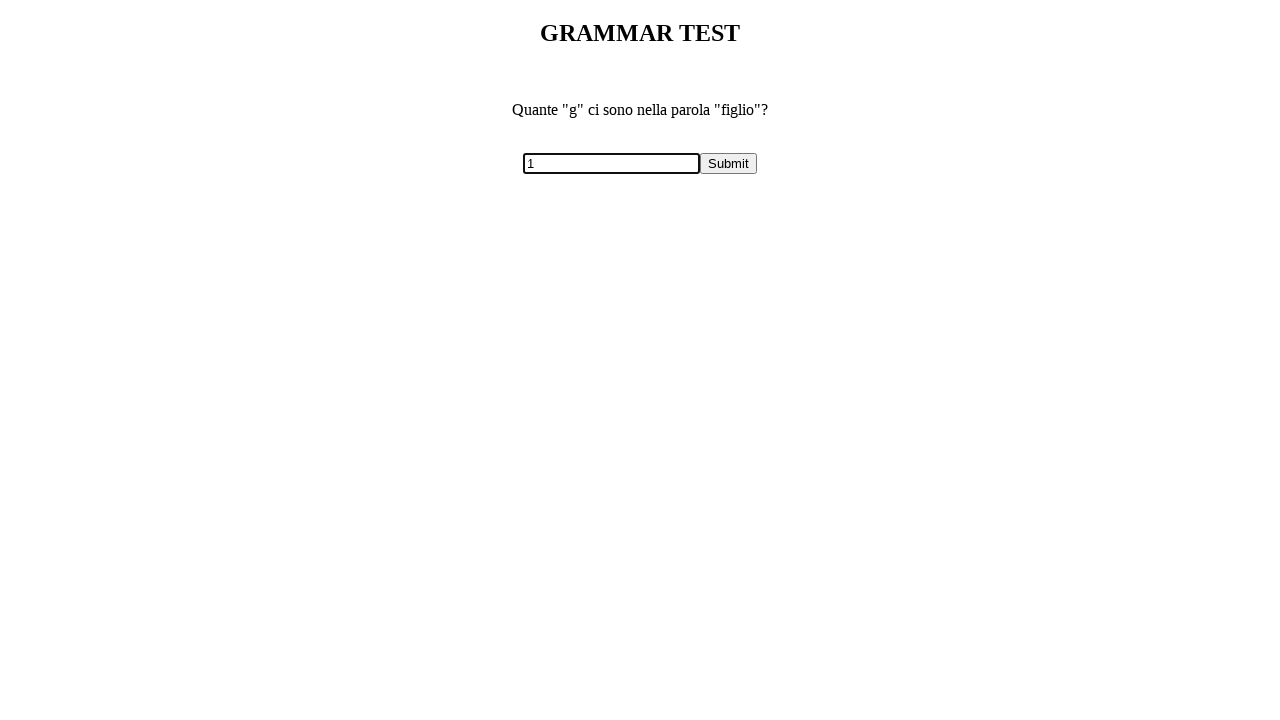

Clicked submit button for grammar challenge at (728, 163) on input[type="submit"]
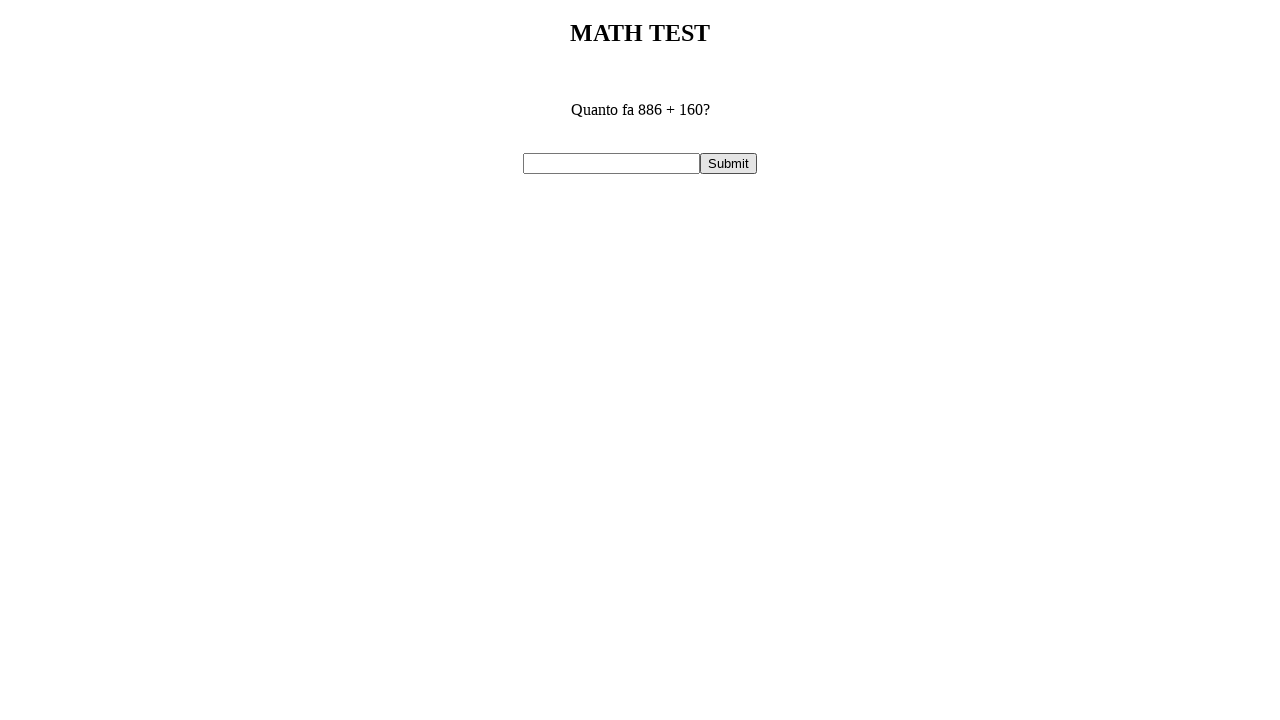

Waited 500ms before next challenge
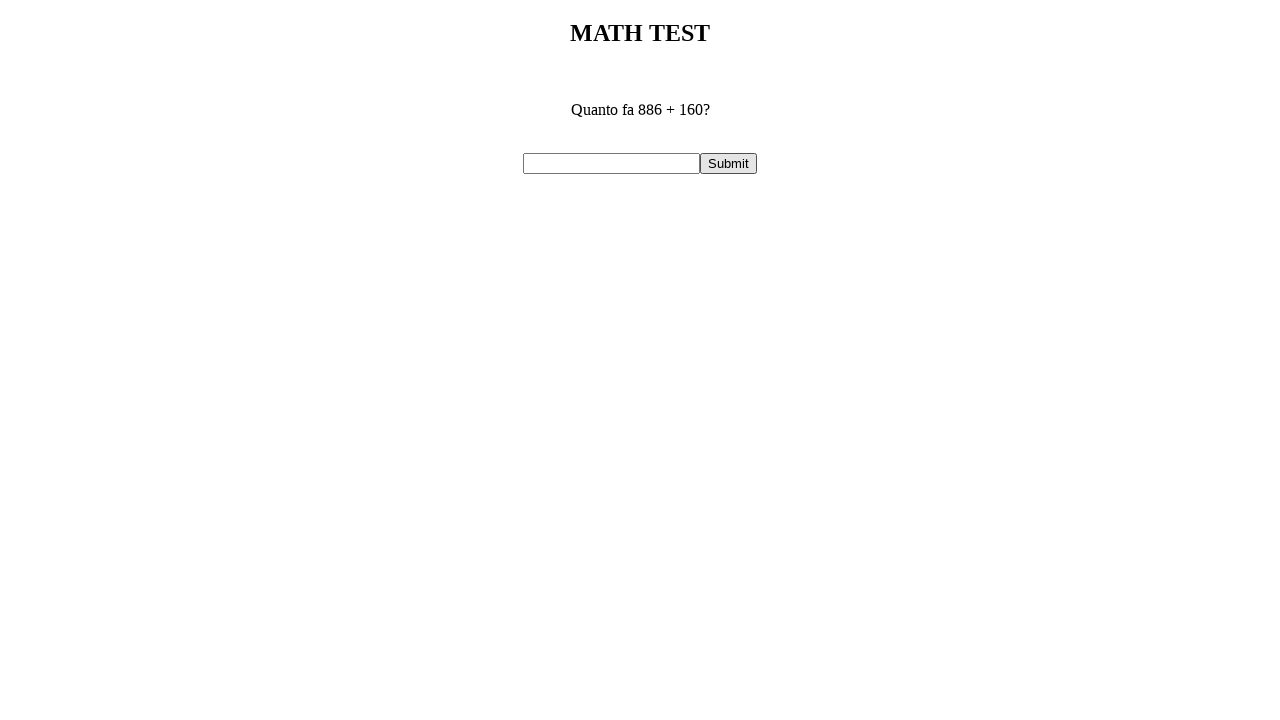

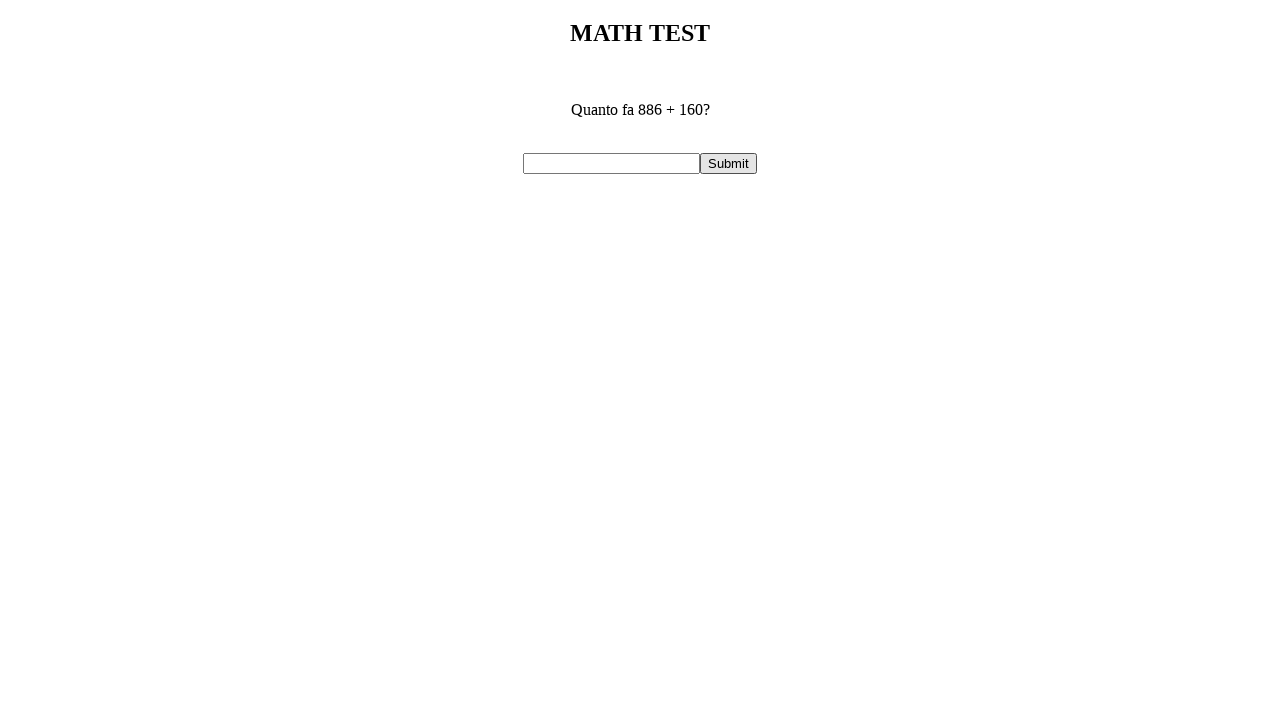